Tests date picker functionality by opening the calendar widget, navigating to a specific future month/year (June 2027), and selecting a specific day (10th).

Starting URL: https://testautomationpractice.blogspot.com/

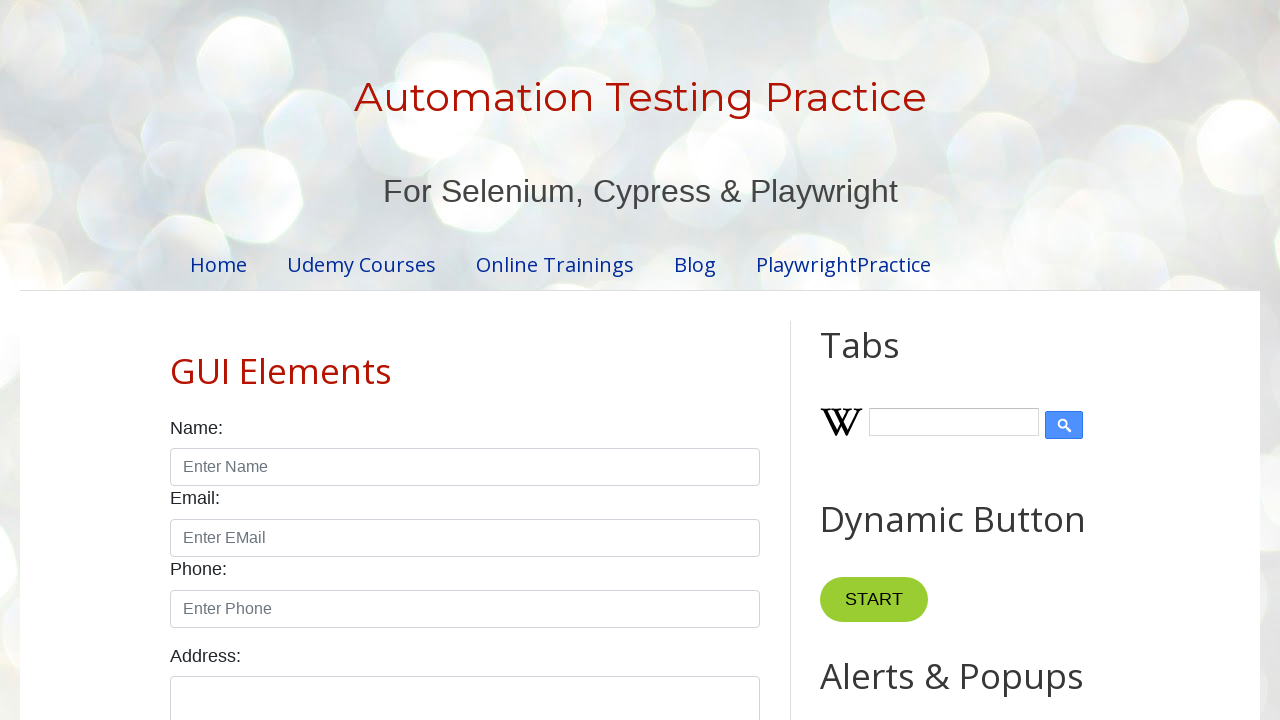

Clicked date picker to open calendar widget at (515, 360) on #datepicker
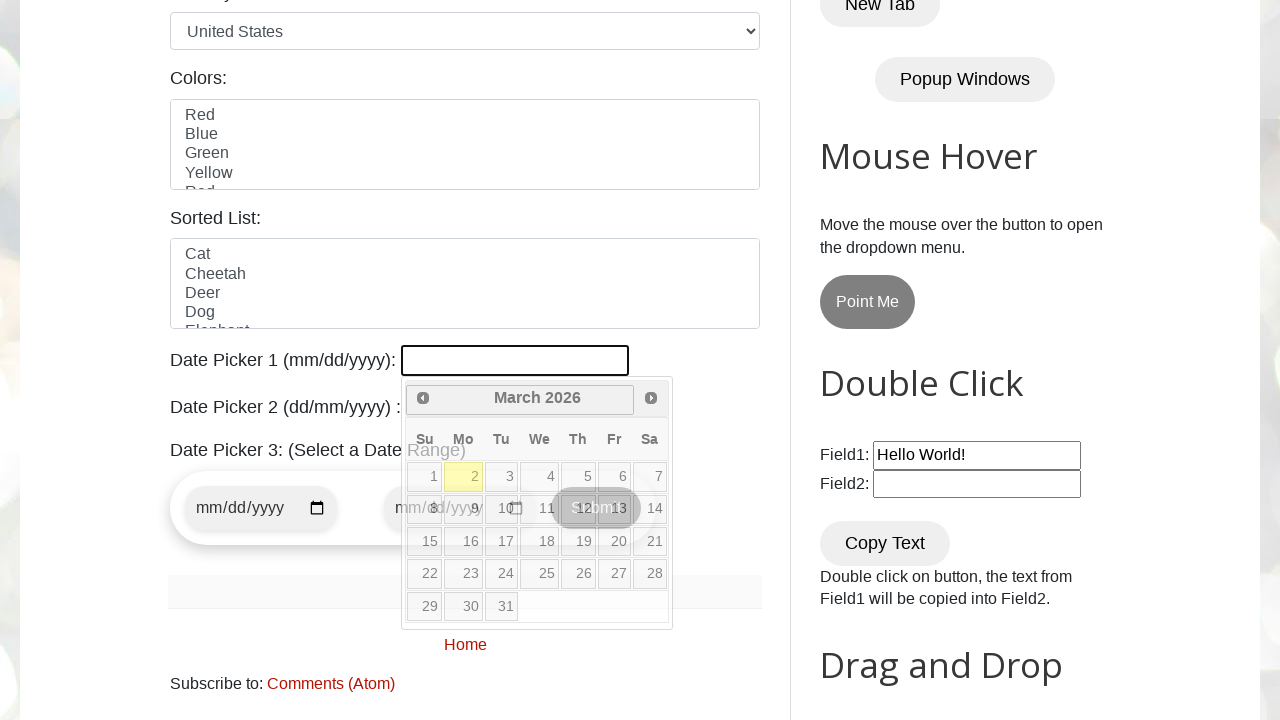

Retrieved current year from date picker
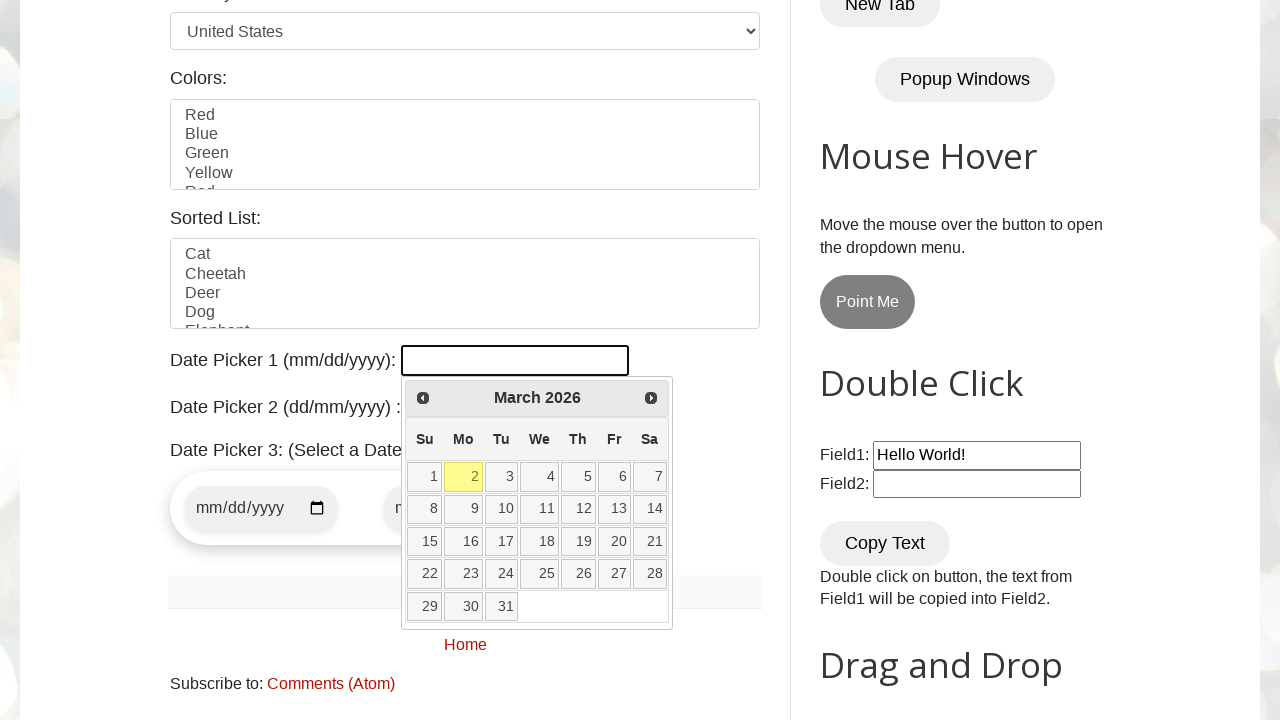

Retrieved current month from date picker
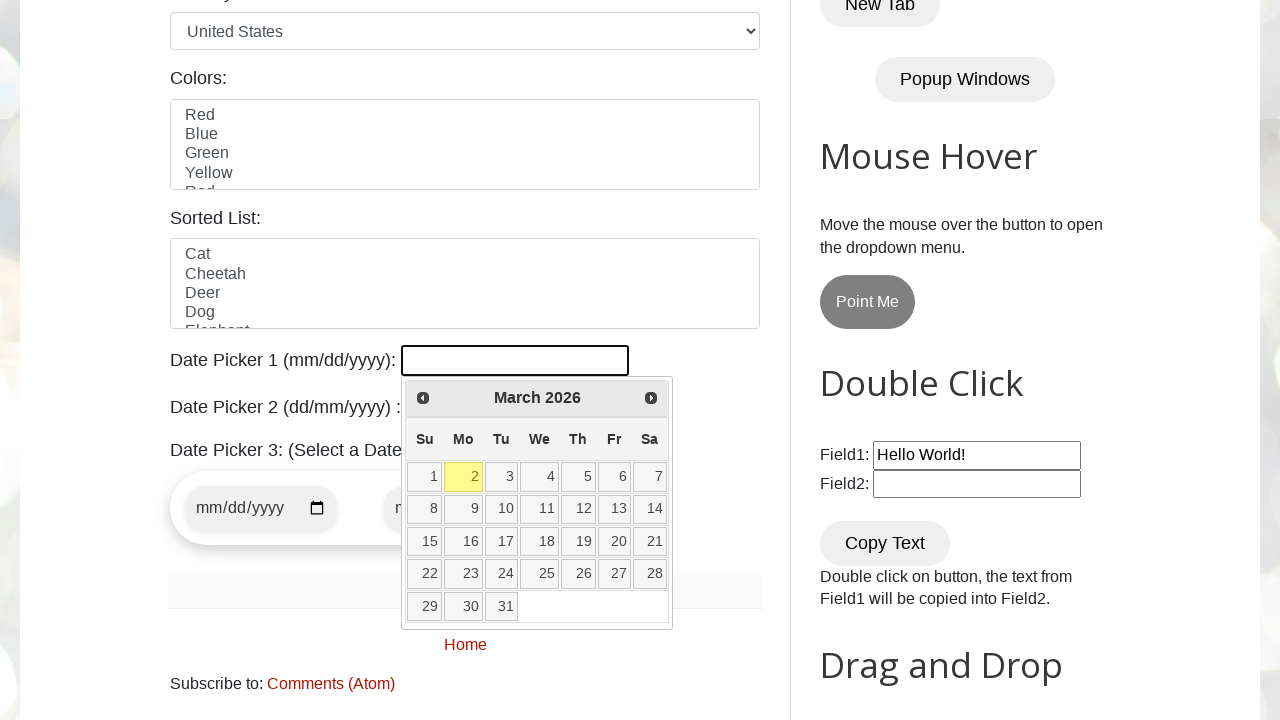

Clicked next button to navigate to next month at (651, 398) on a[title='Next']
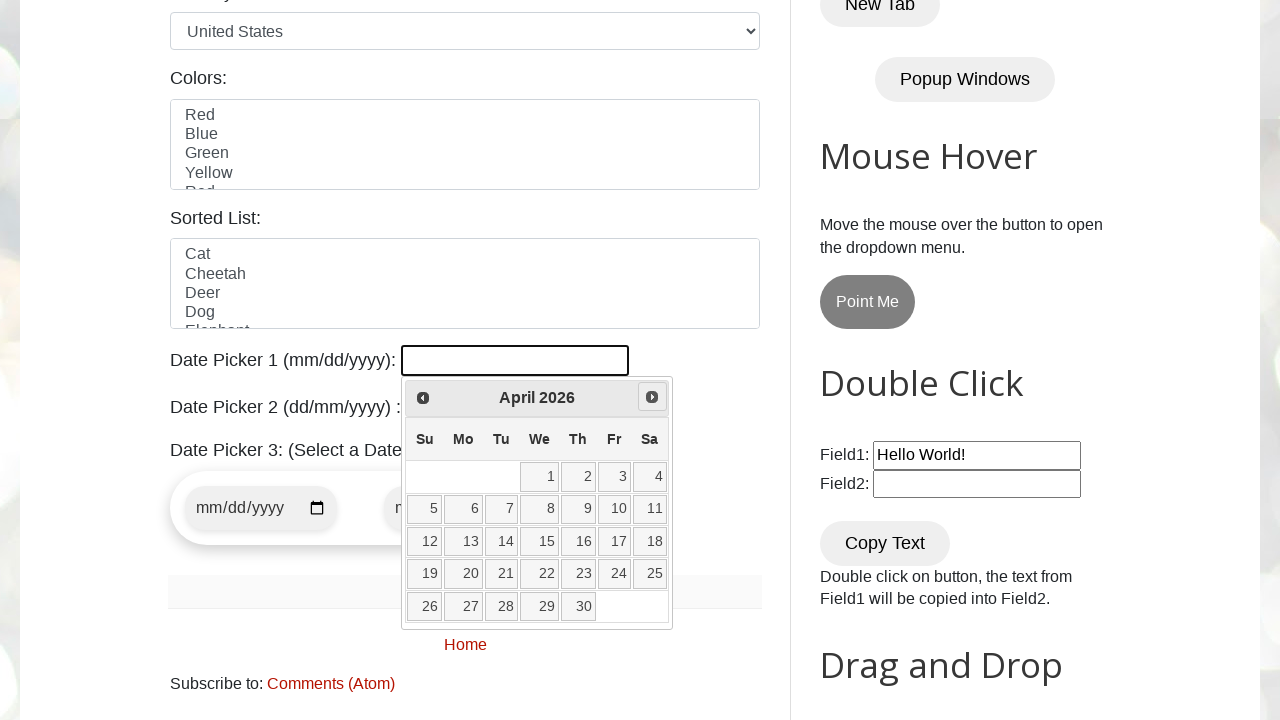

Retrieved current year from date picker
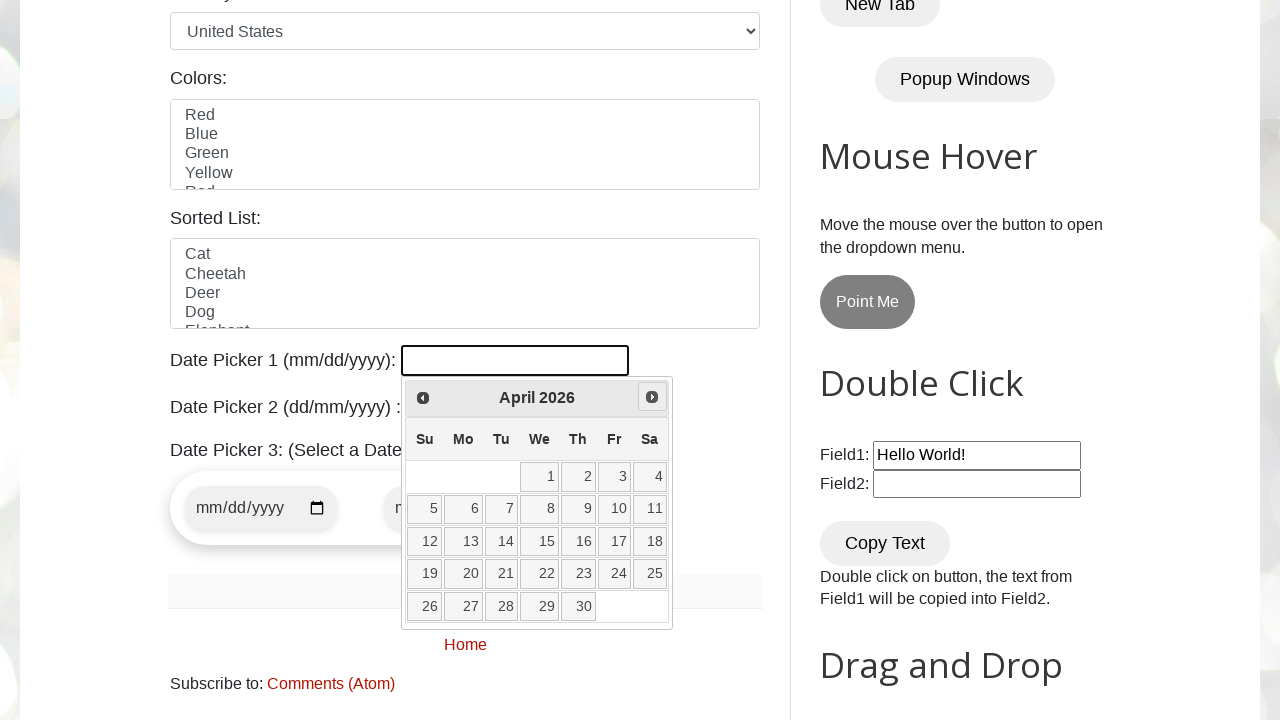

Retrieved current month from date picker
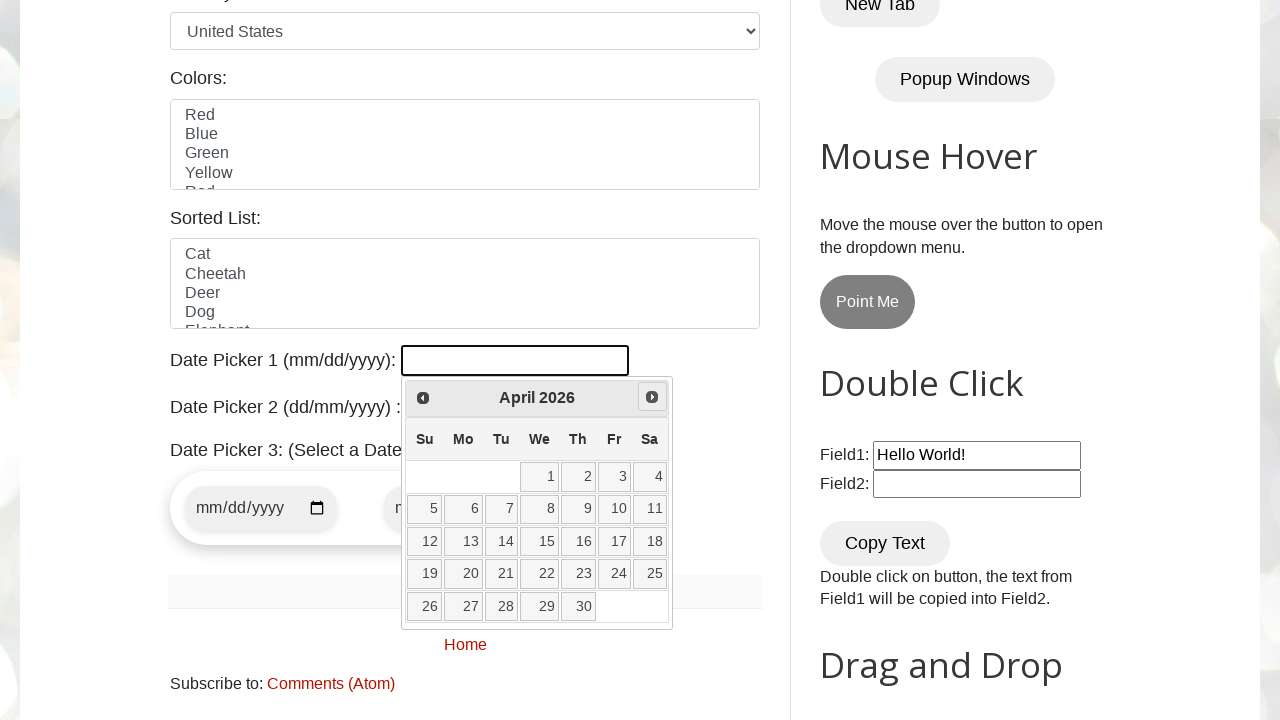

Clicked next button to navigate to next month at (652, 397) on a[title='Next']
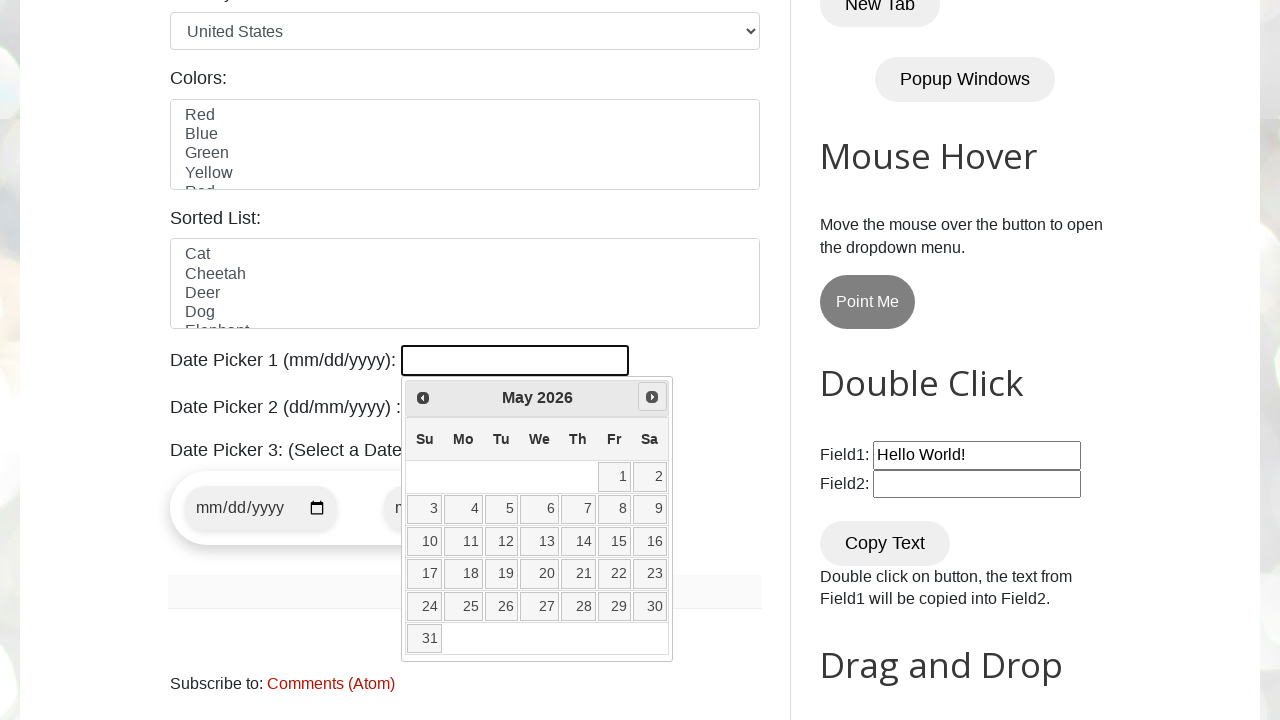

Retrieved current year from date picker
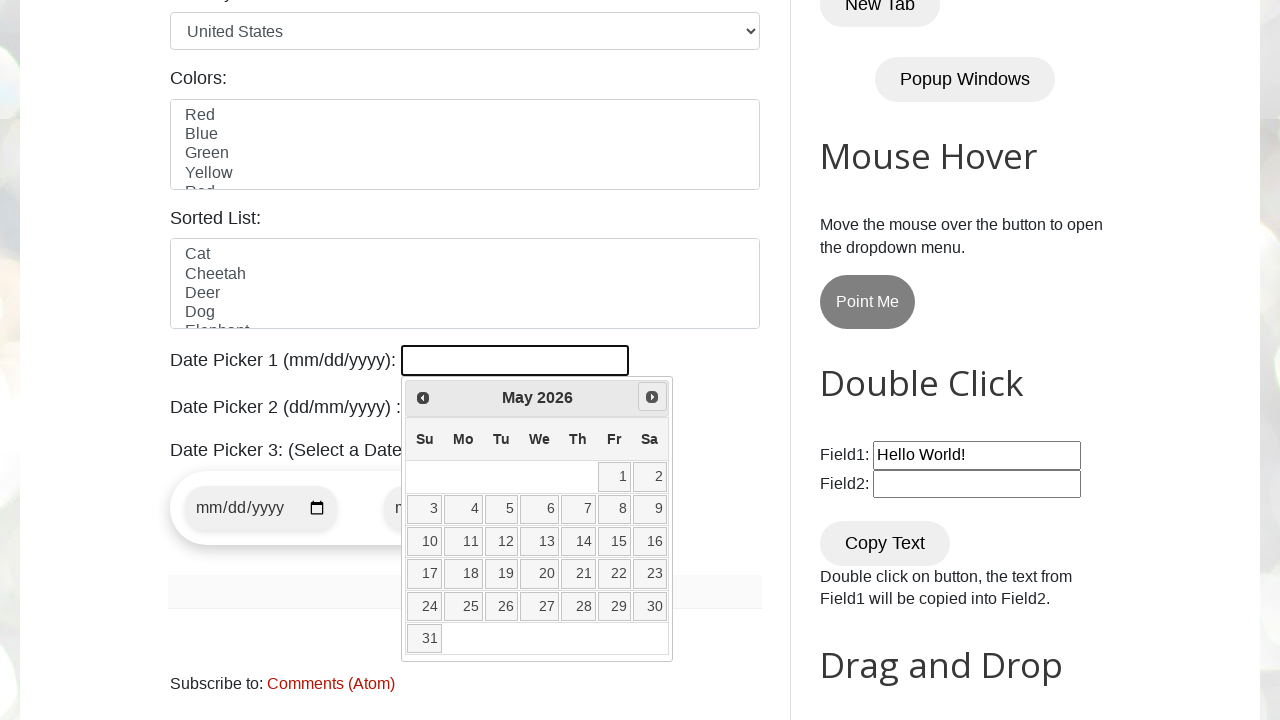

Retrieved current month from date picker
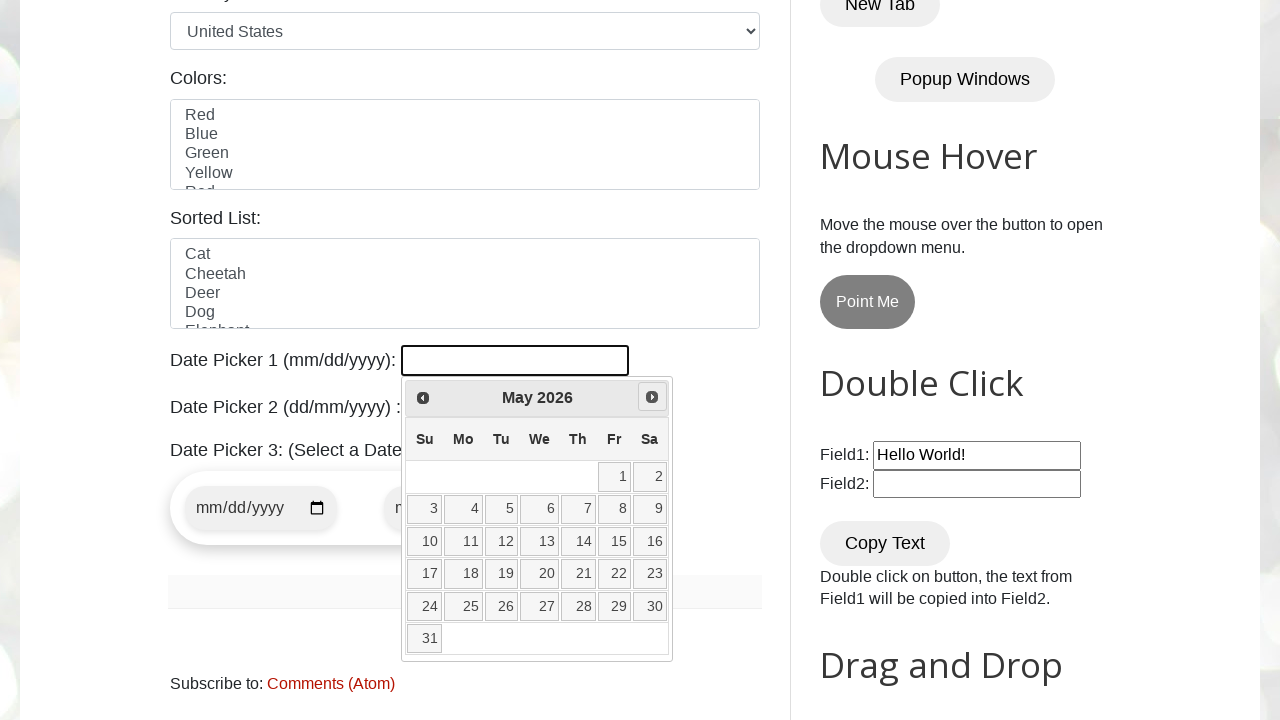

Clicked next button to navigate to next month at (652, 397) on a[title='Next']
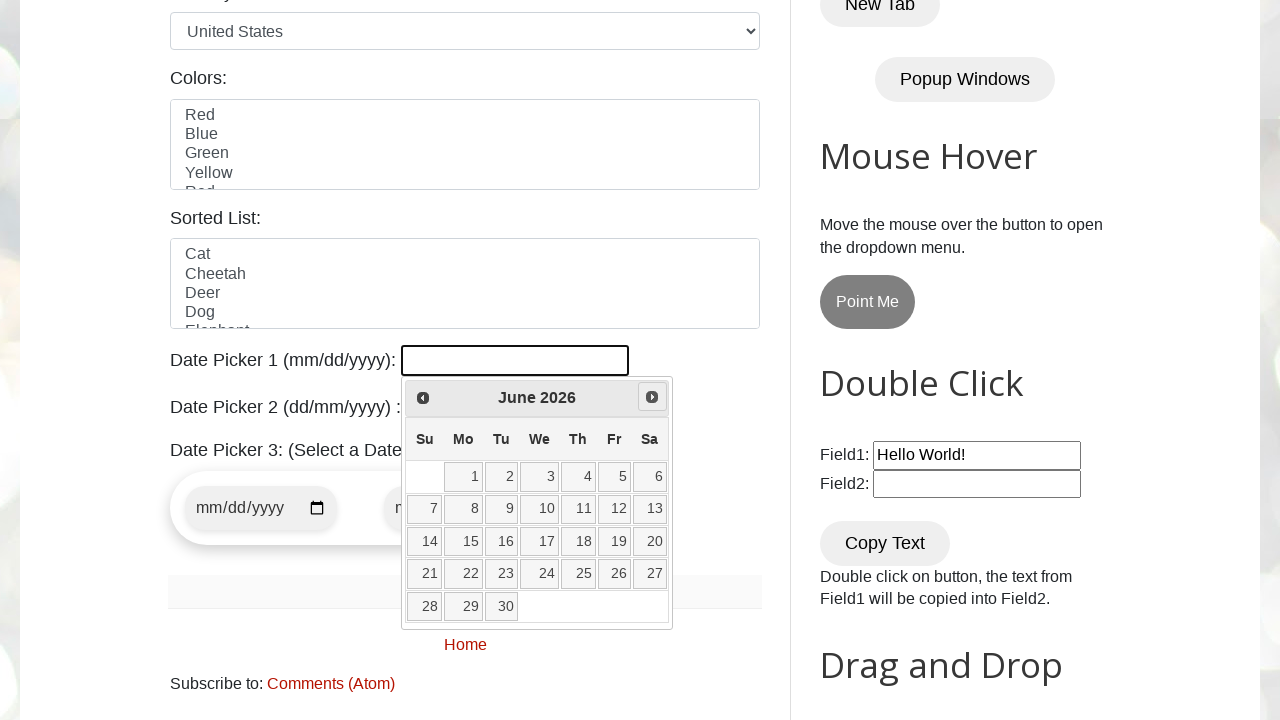

Retrieved current year from date picker
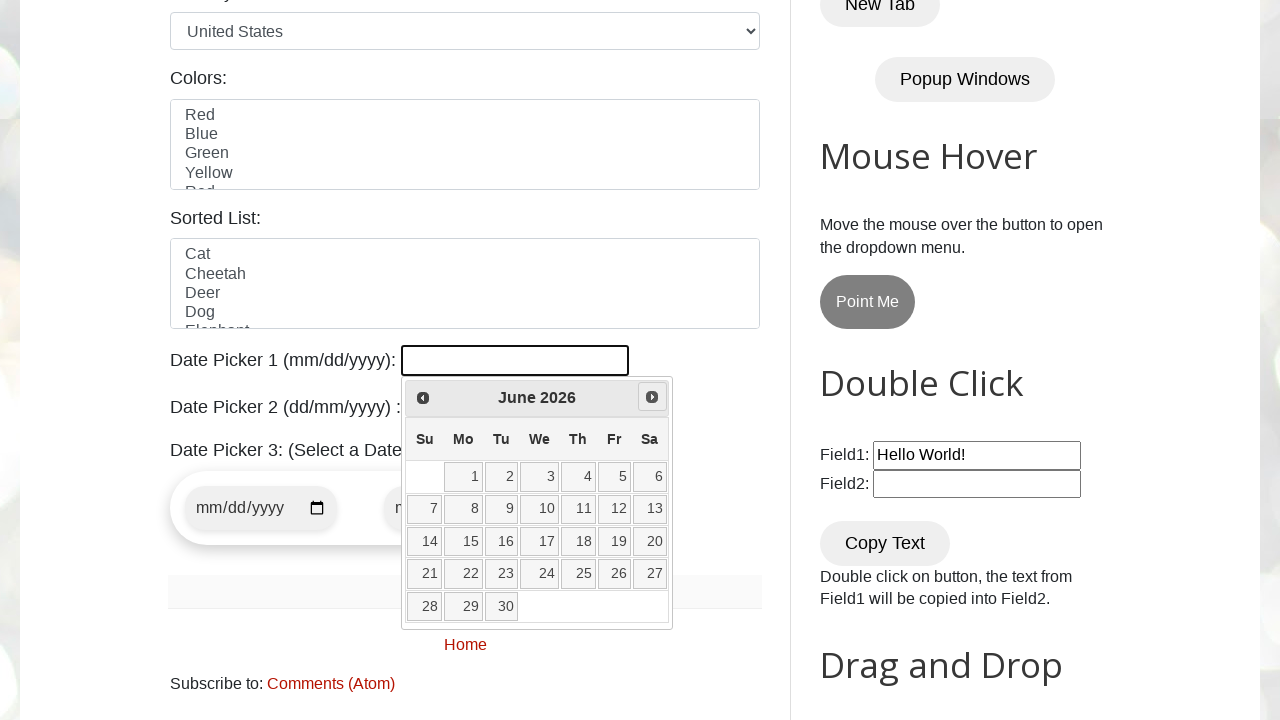

Retrieved current month from date picker
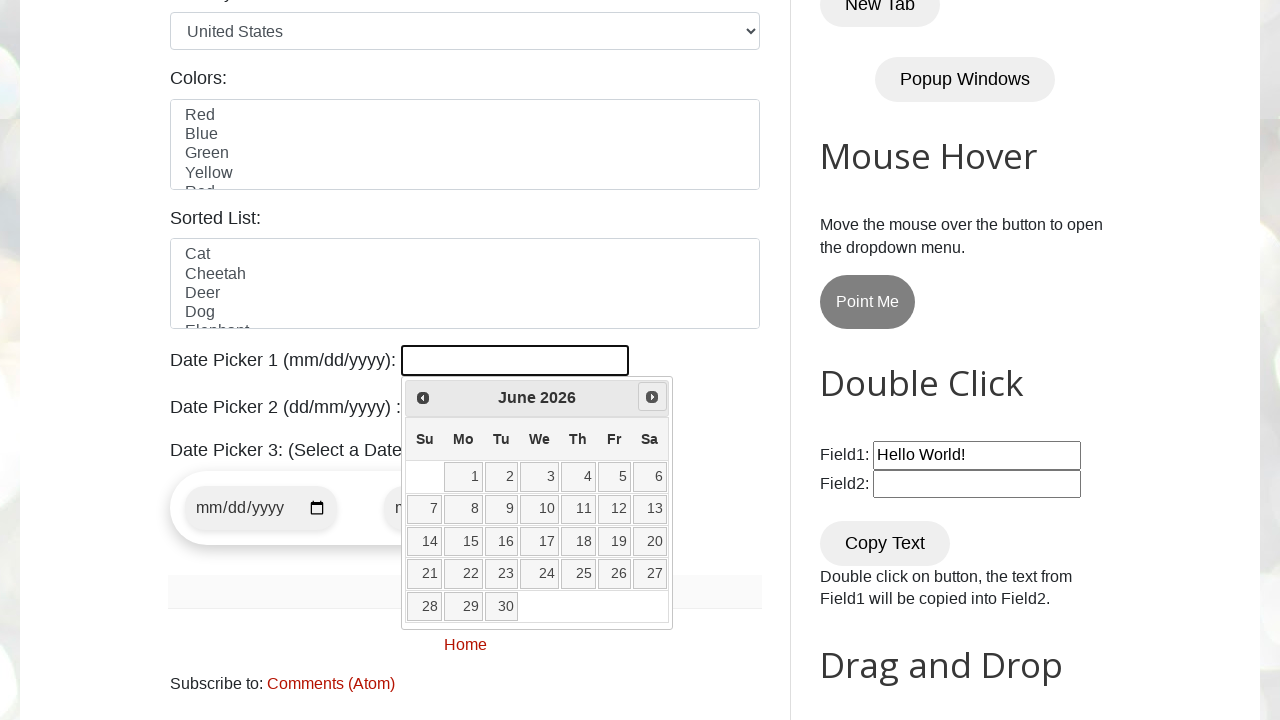

Clicked next button to navigate to next month at (652, 397) on a[title='Next']
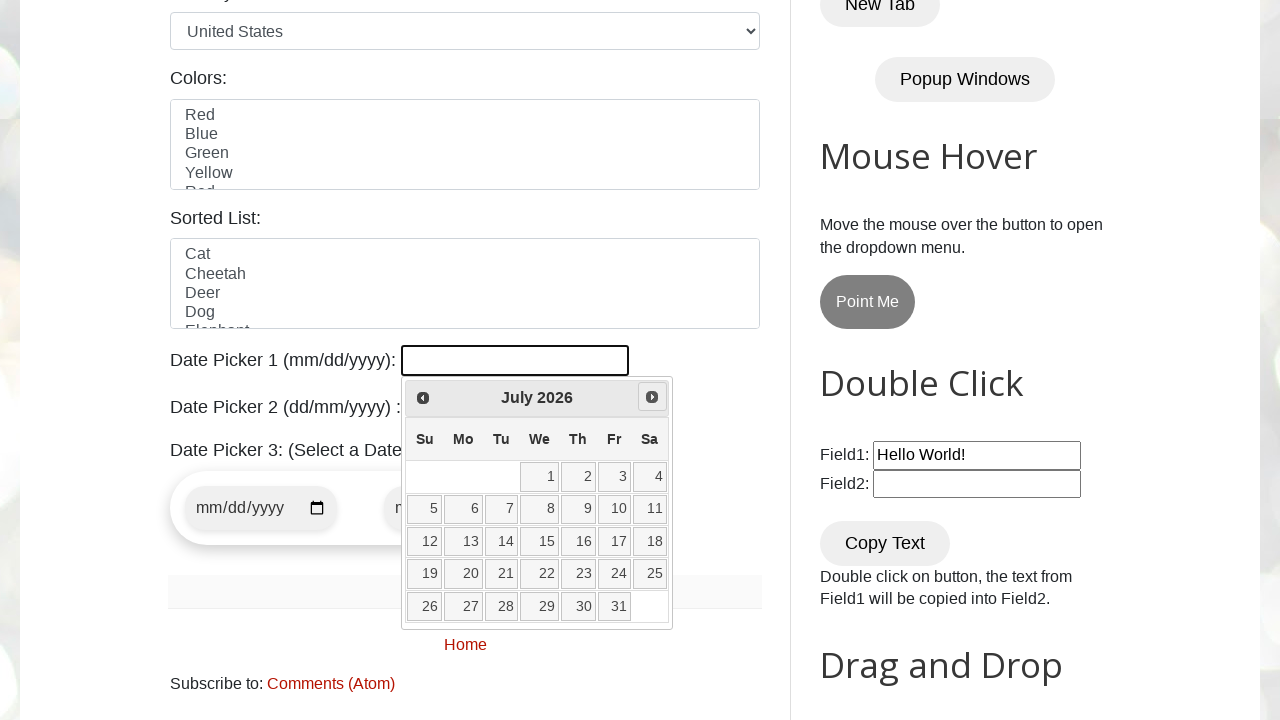

Retrieved current year from date picker
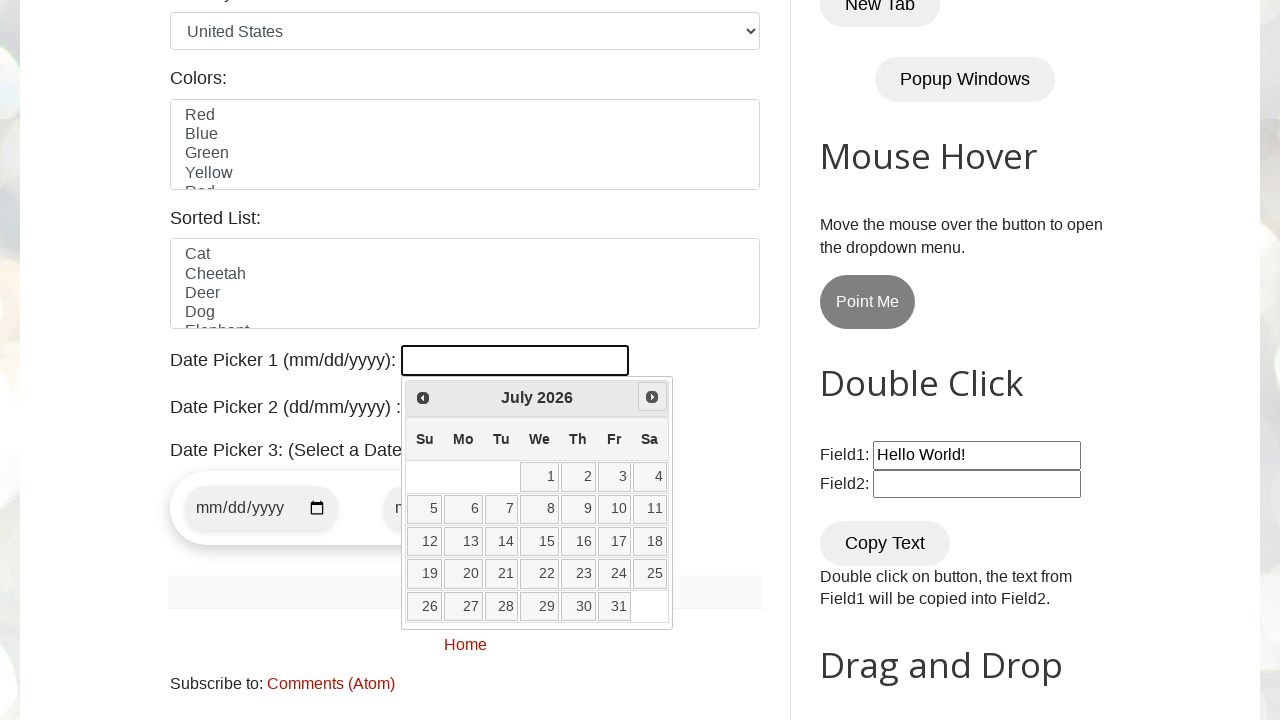

Retrieved current month from date picker
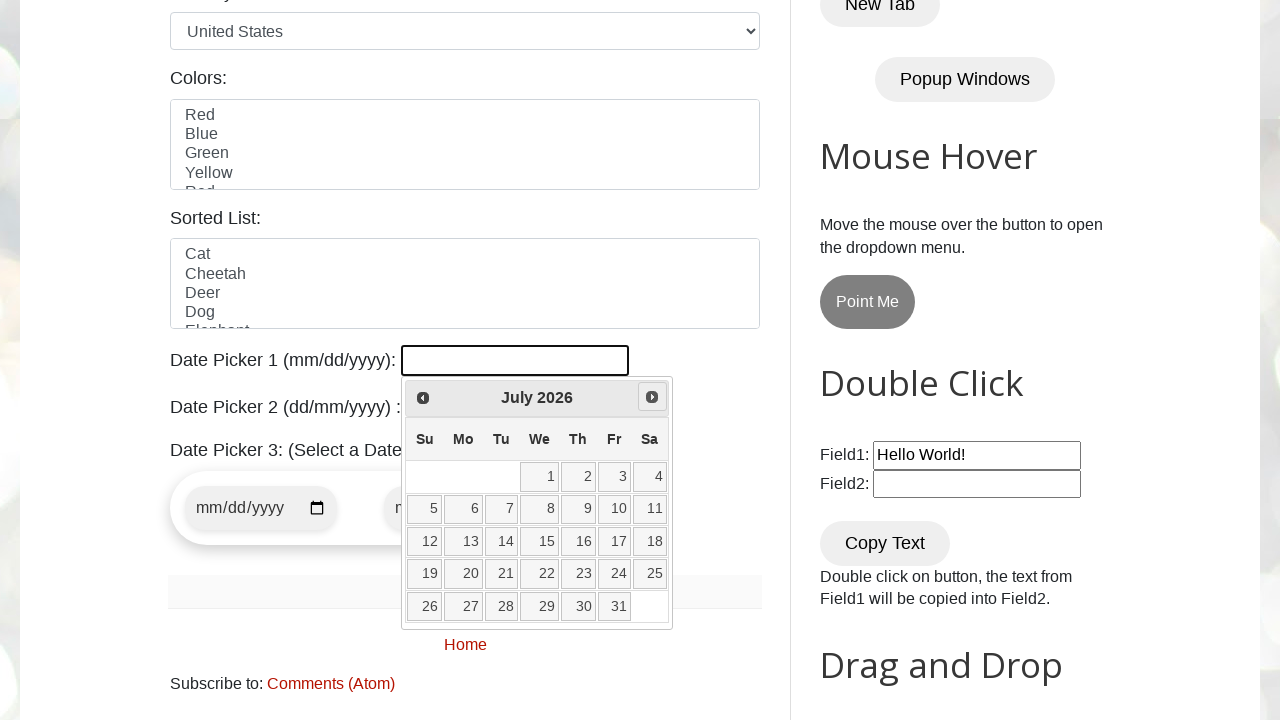

Clicked next button to navigate to next month at (652, 397) on a[title='Next']
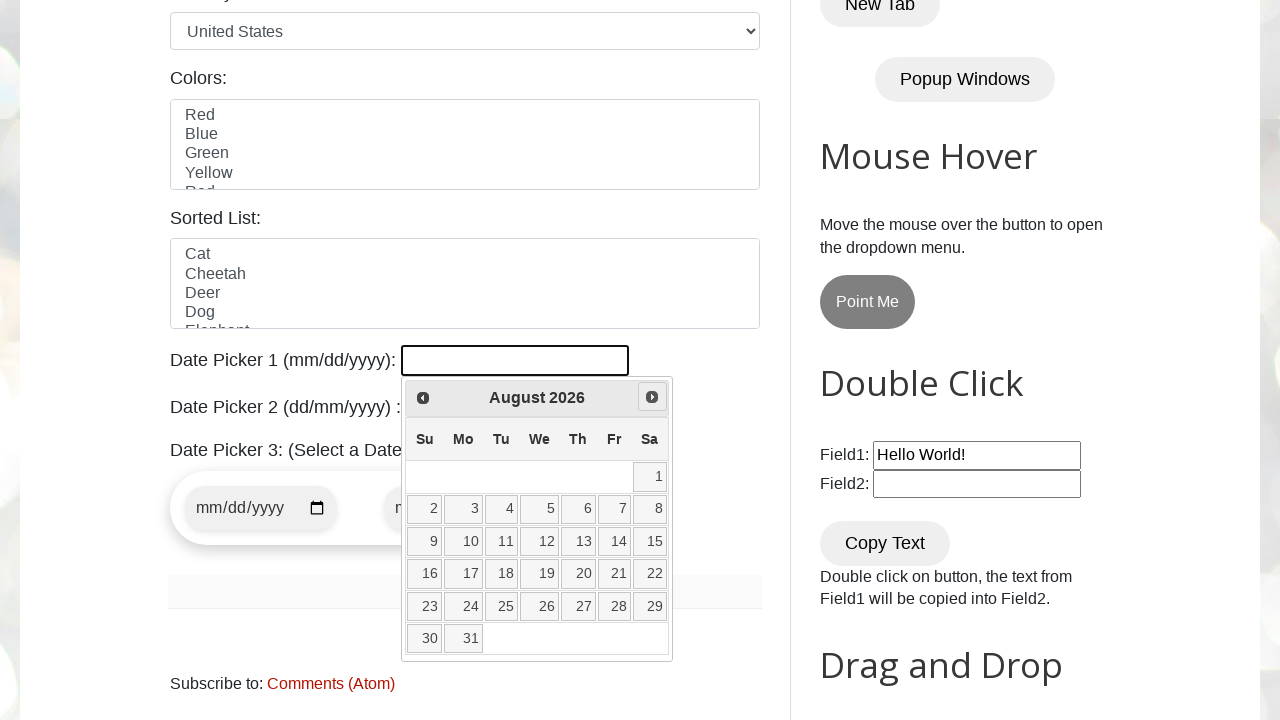

Retrieved current year from date picker
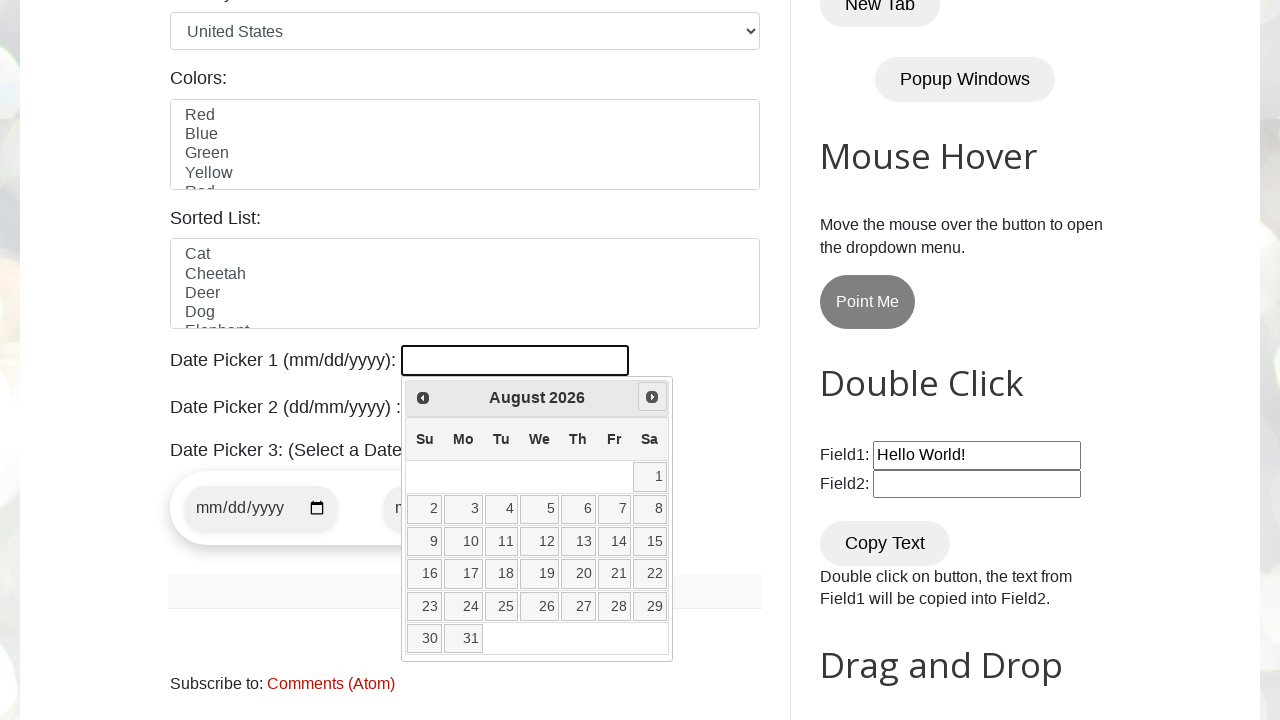

Retrieved current month from date picker
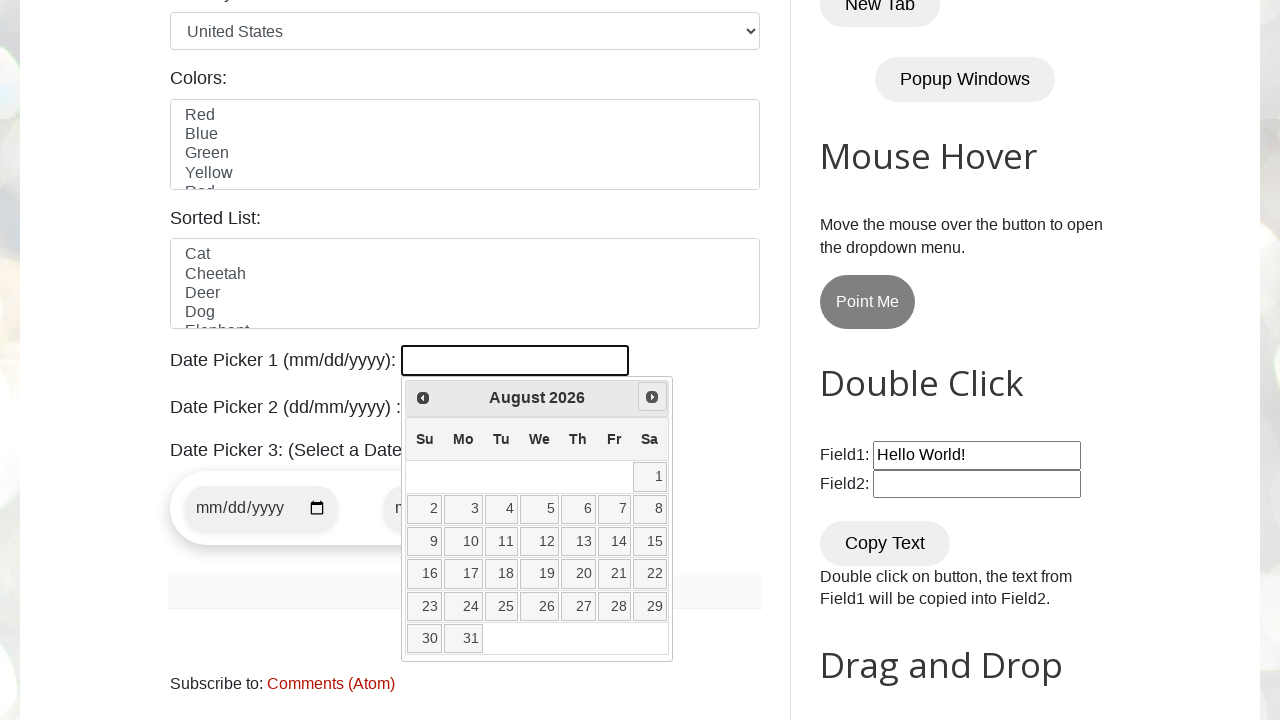

Clicked next button to navigate to next month at (652, 397) on a[title='Next']
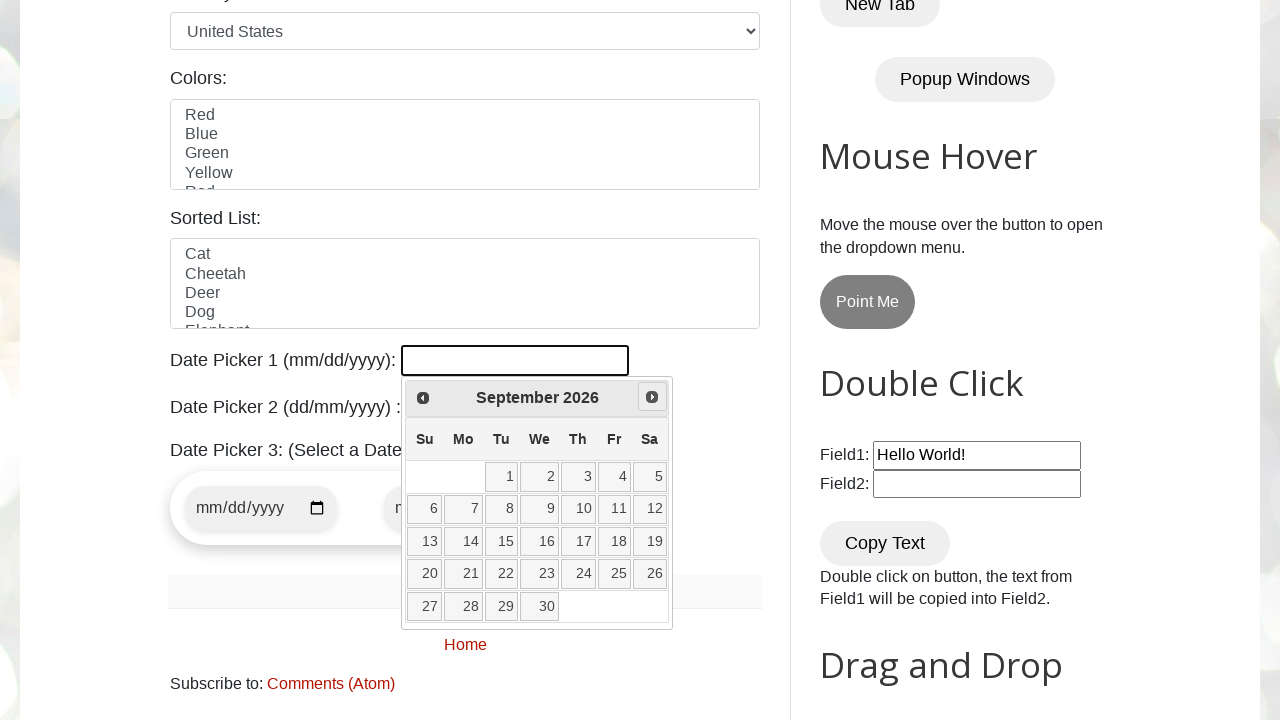

Retrieved current year from date picker
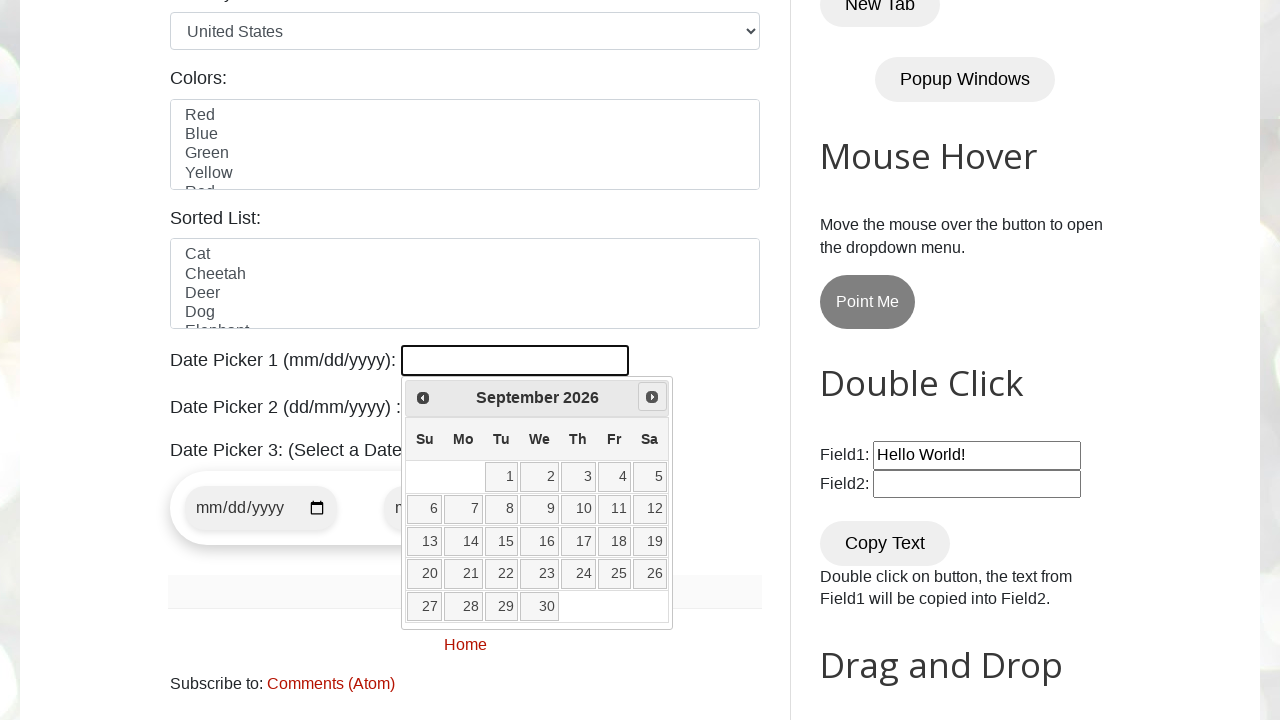

Retrieved current month from date picker
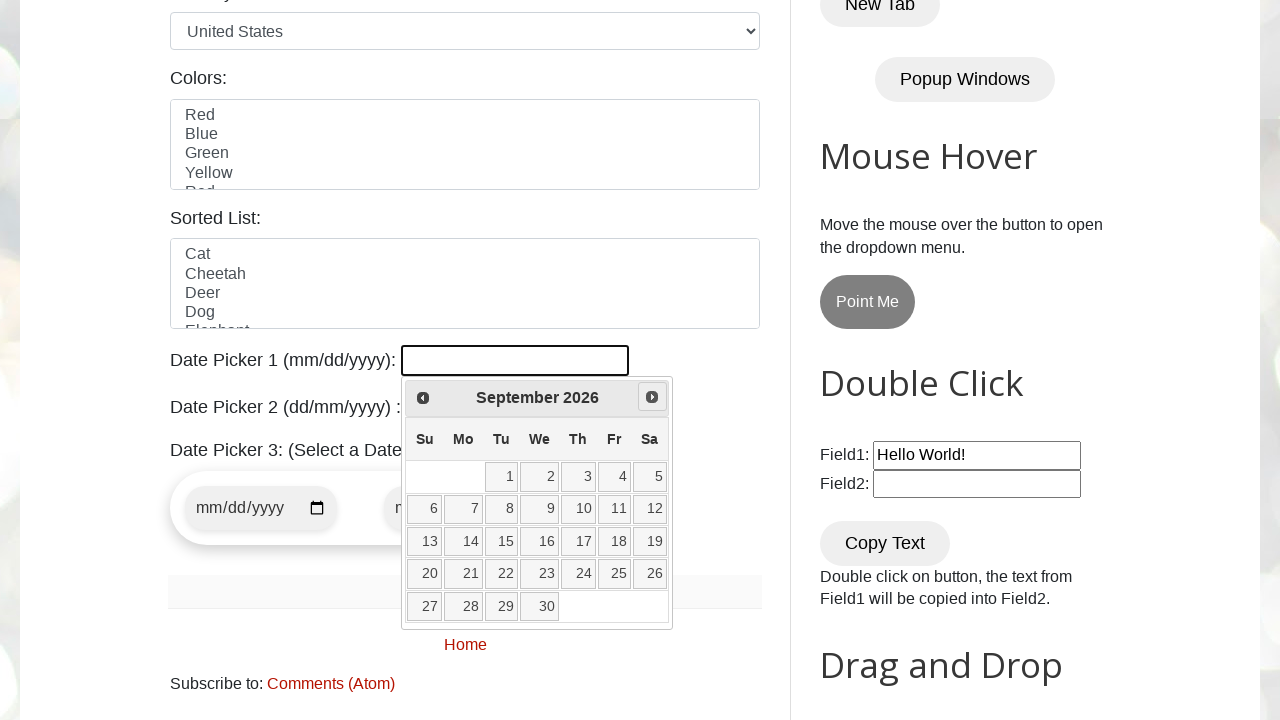

Clicked next button to navigate to next month at (652, 397) on a[title='Next']
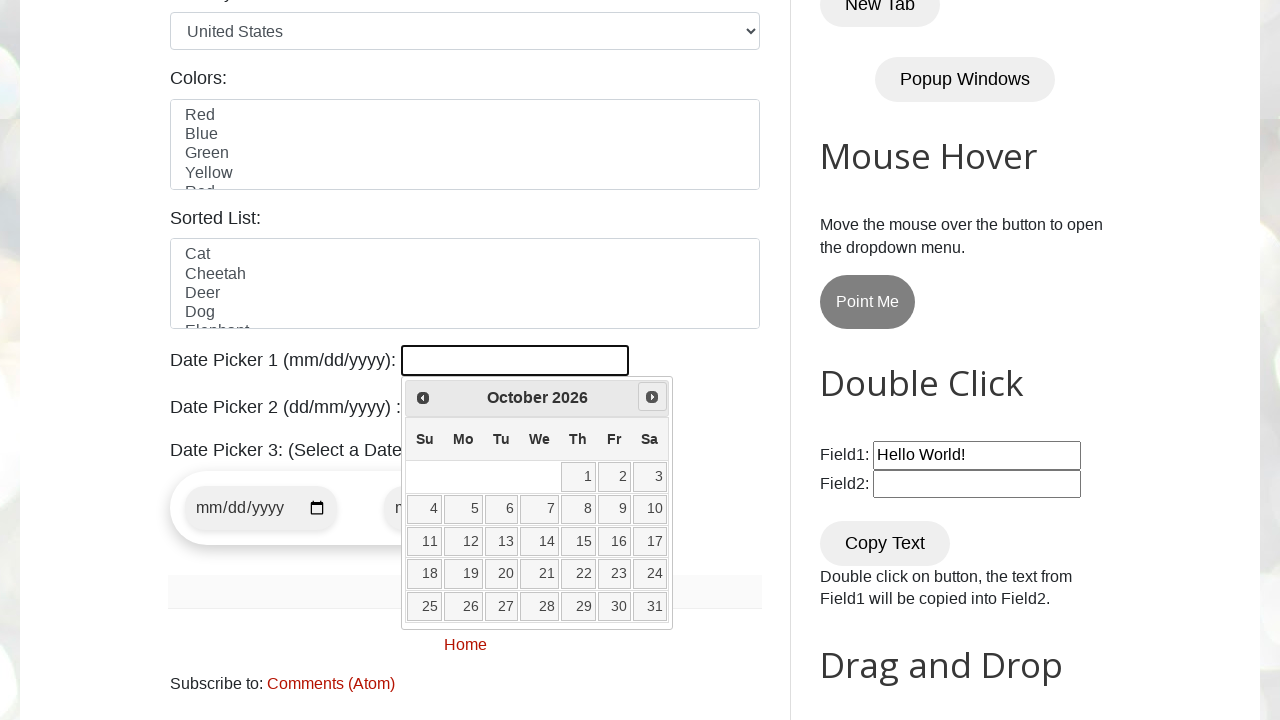

Retrieved current year from date picker
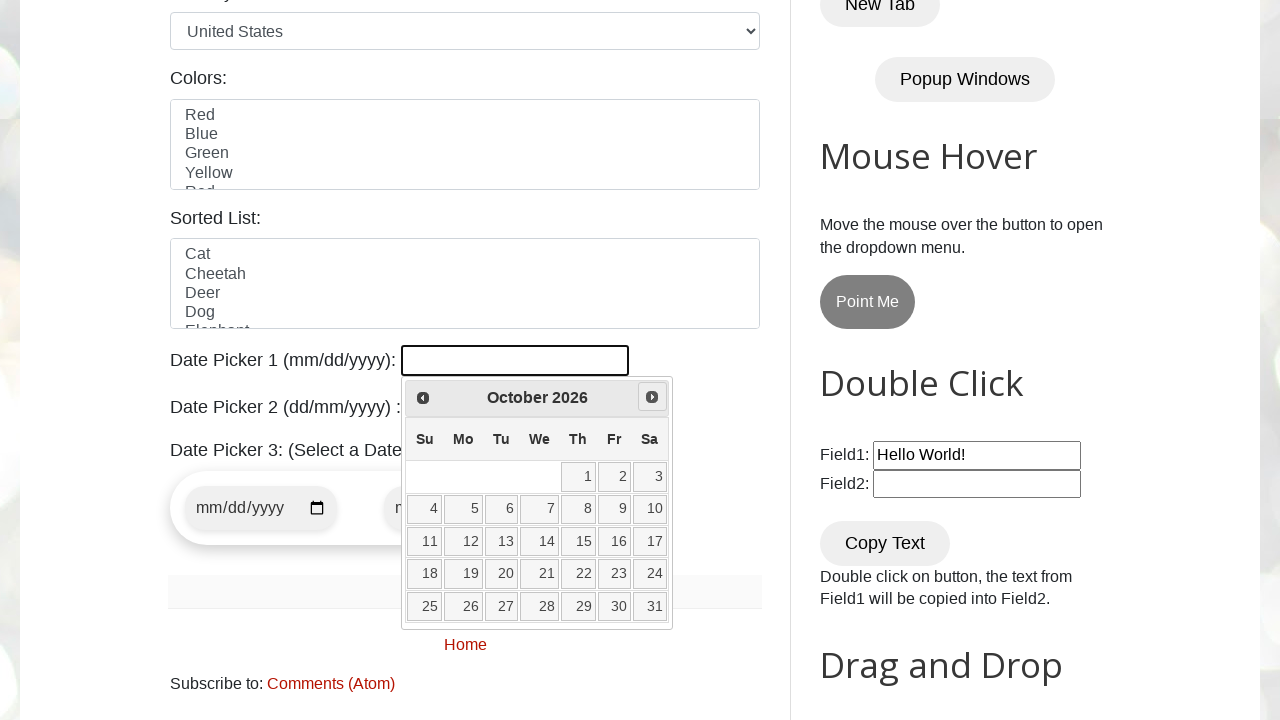

Retrieved current month from date picker
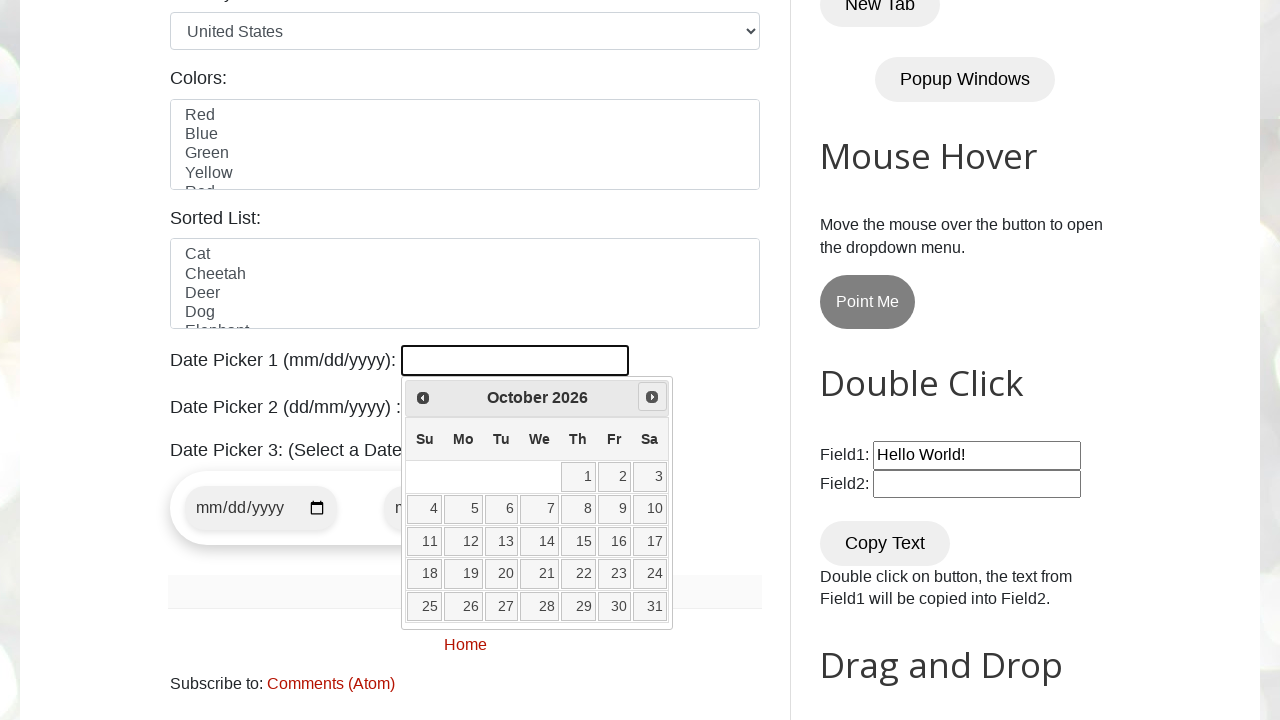

Clicked next button to navigate to next month at (652, 397) on a[title='Next']
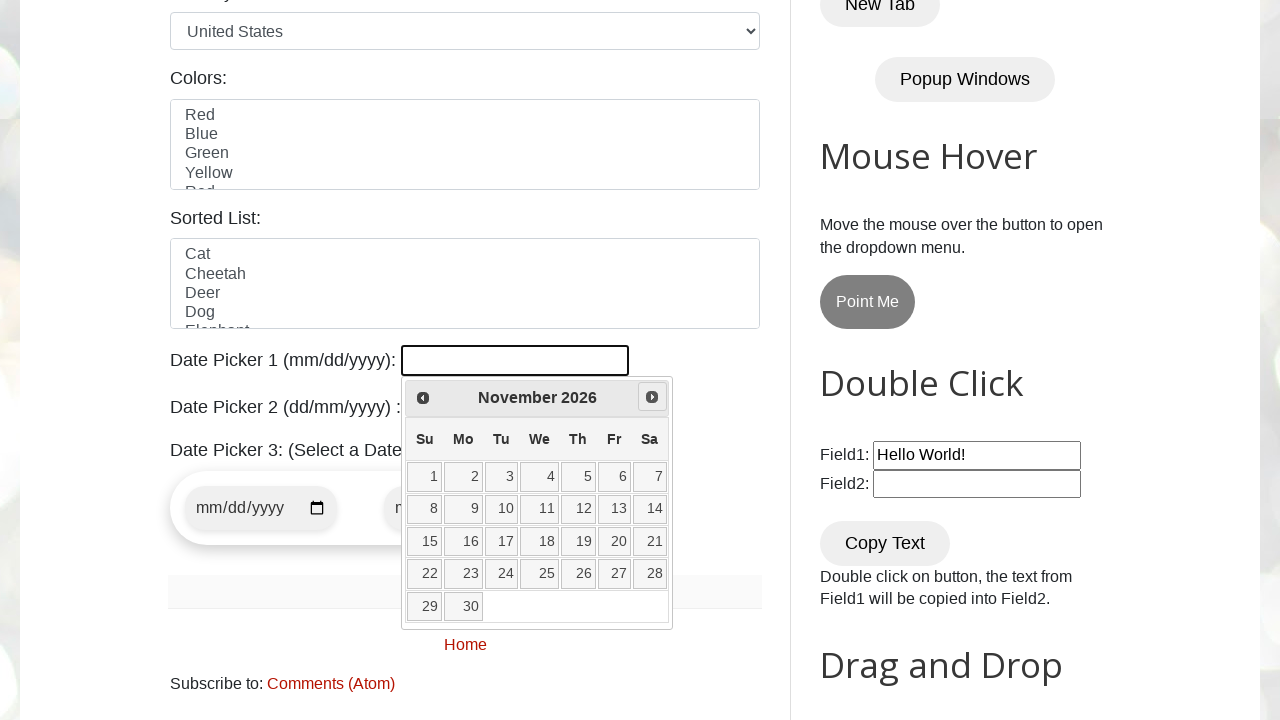

Retrieved current year from date picker
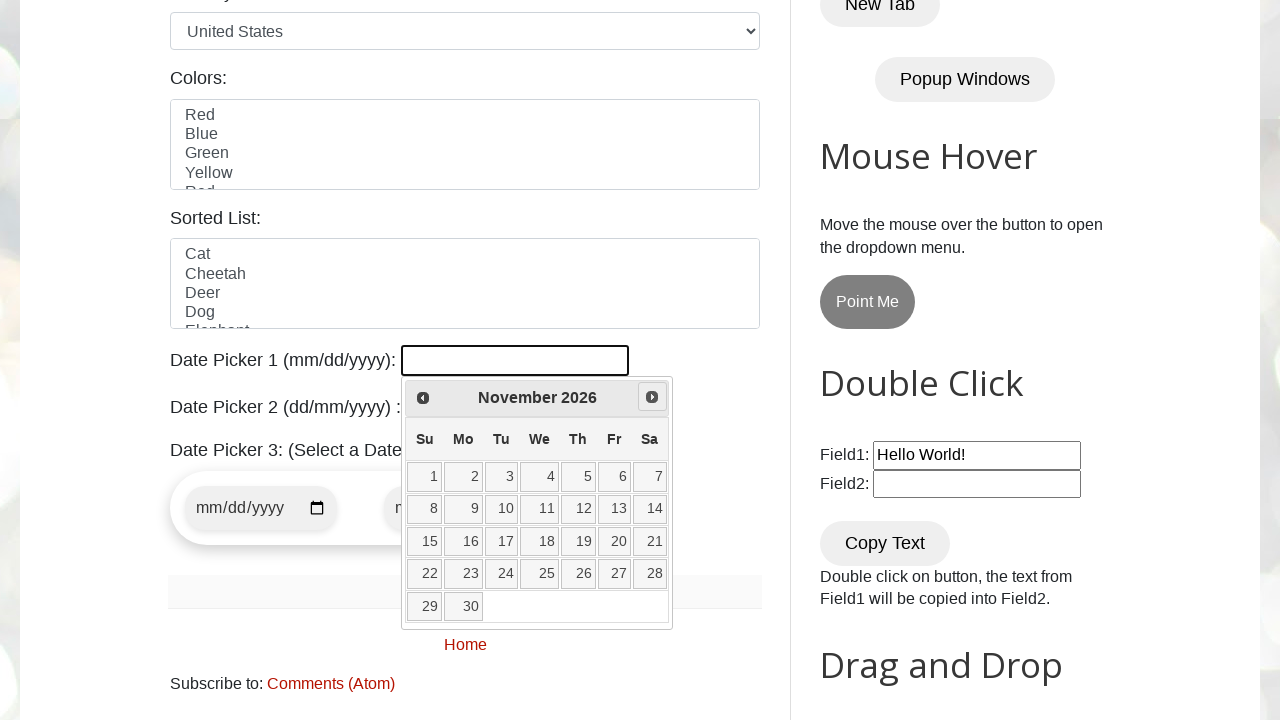

Retrieved current month from date picker
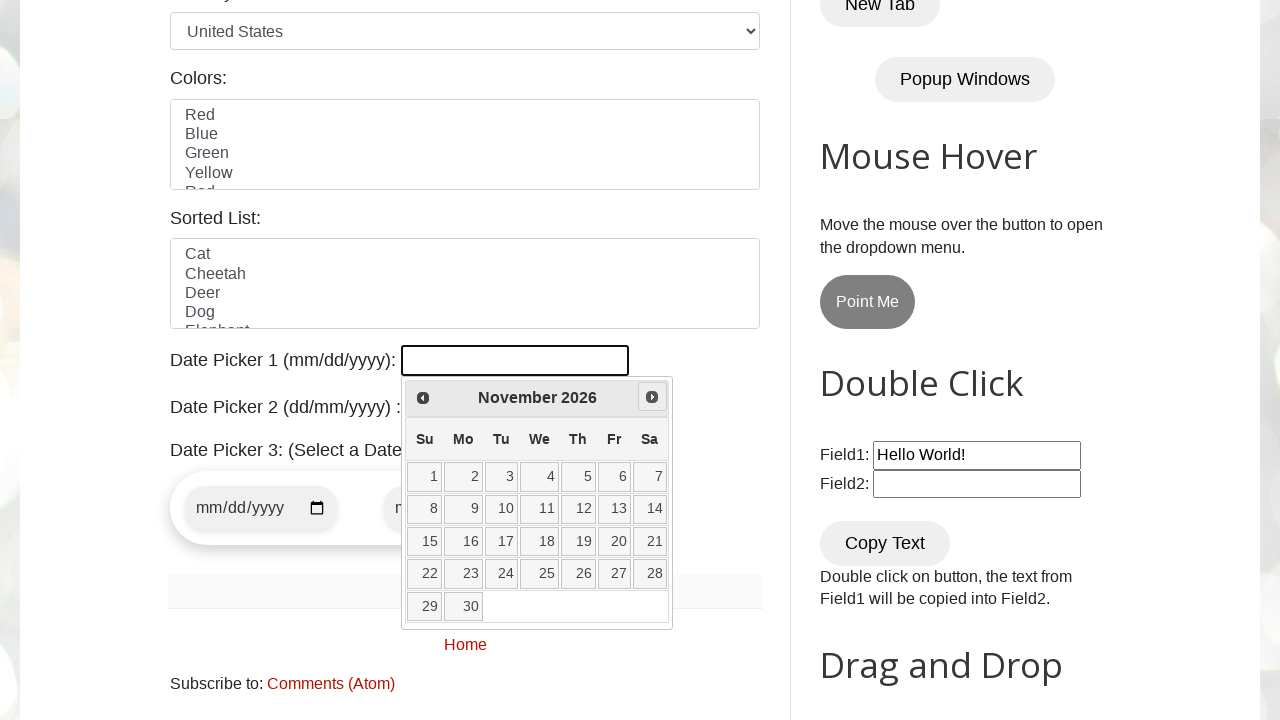

Clicked next button to navigate to next month at (652, 397) on a[title='Next']
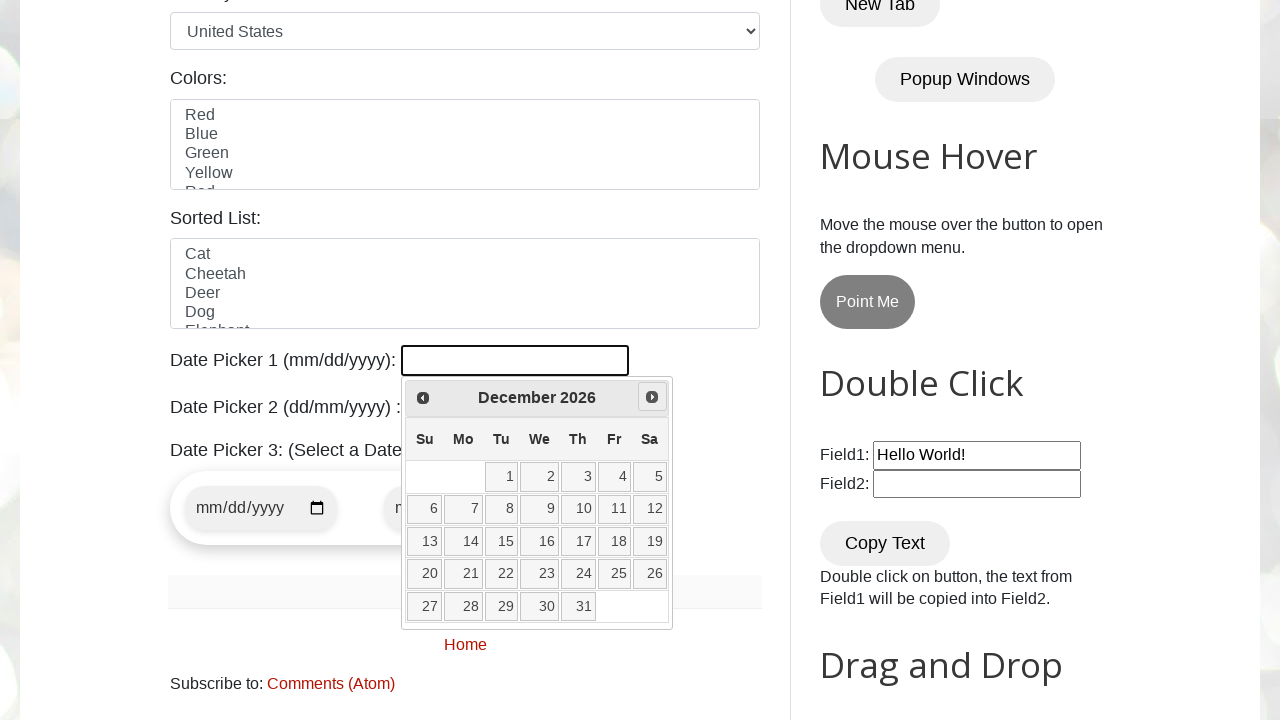

Retrieved current year from date picker
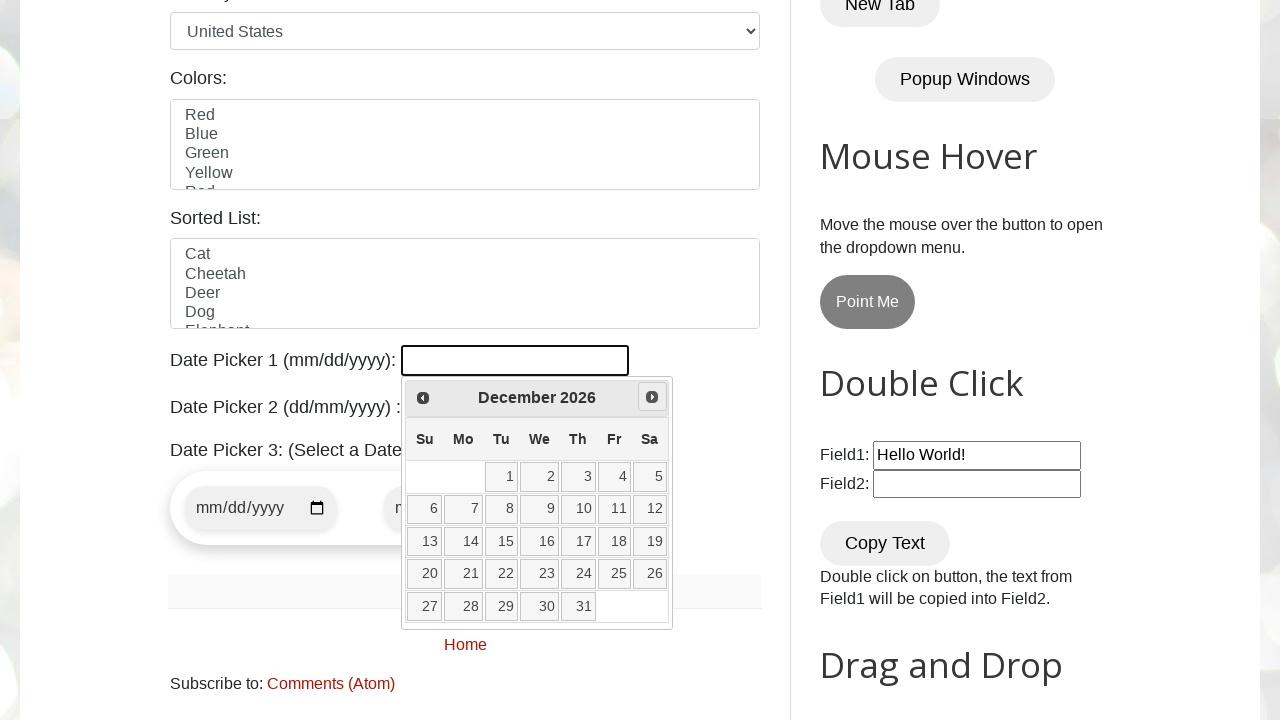

Retrieved current month from date picker
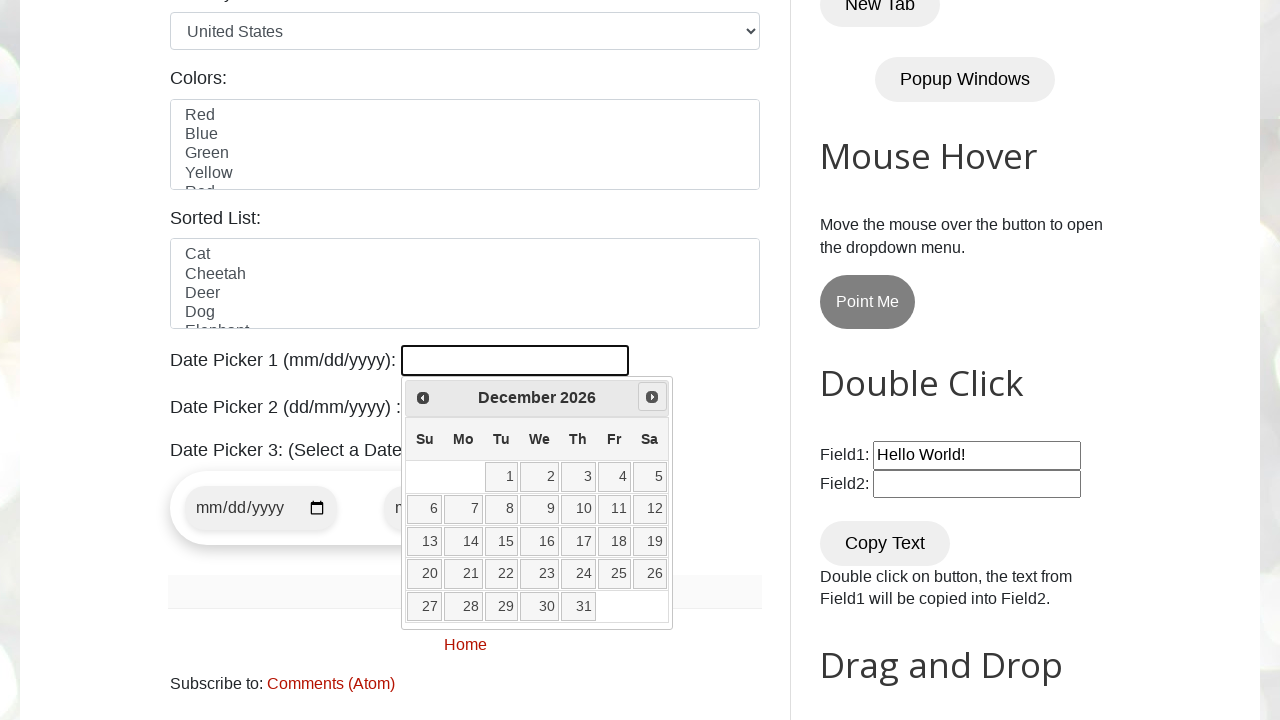

Clicked next button to navigate to next month at (652, 397) on a[title='Next']
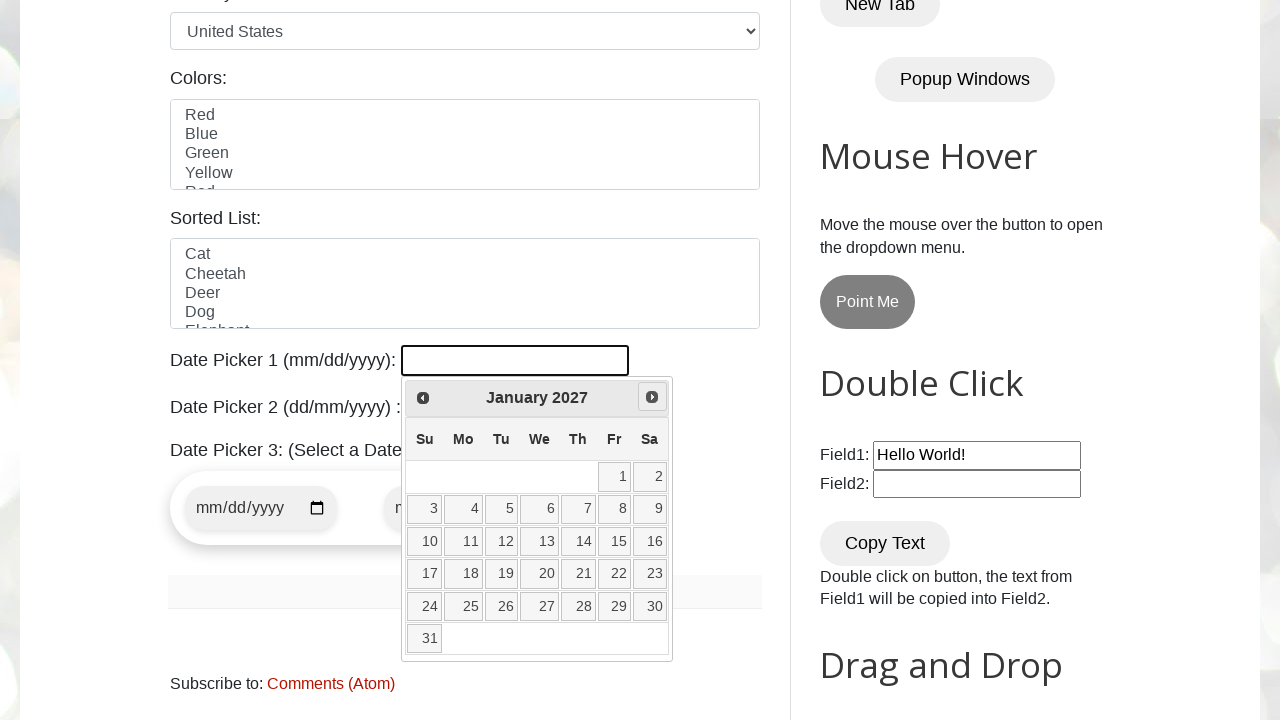

Retrieved current year from date picker
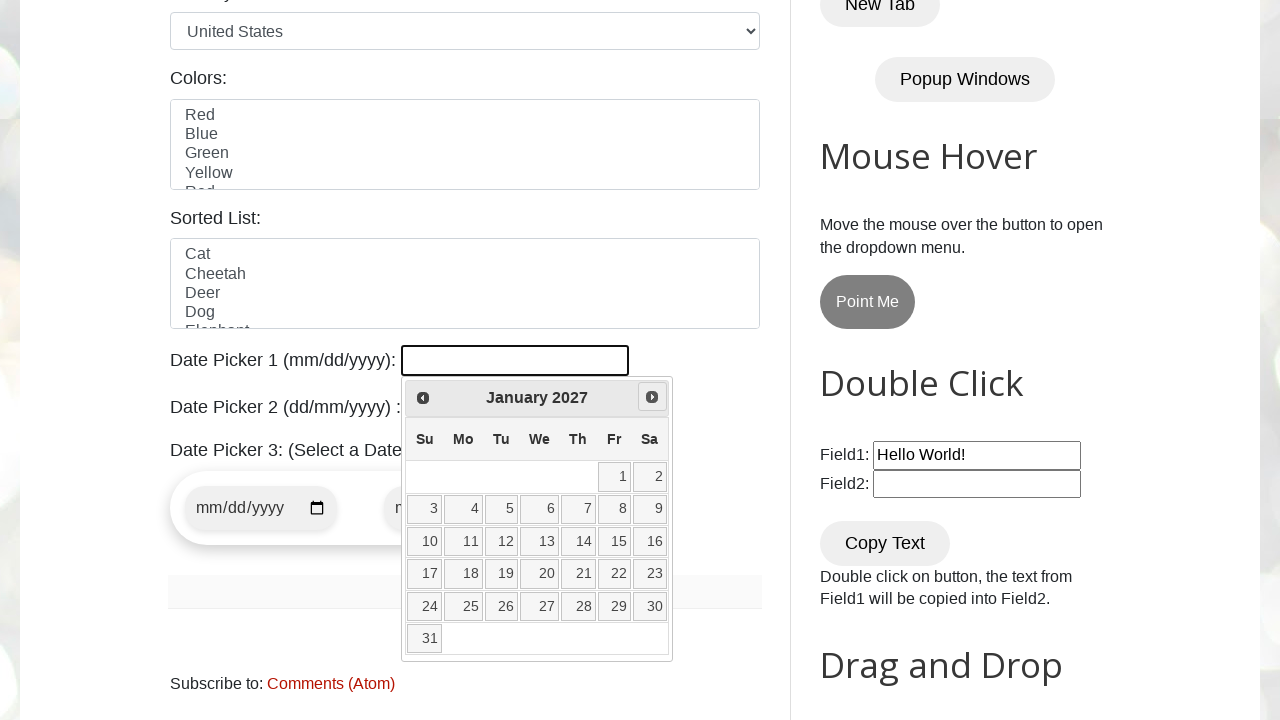

Retrieved current month from date picker
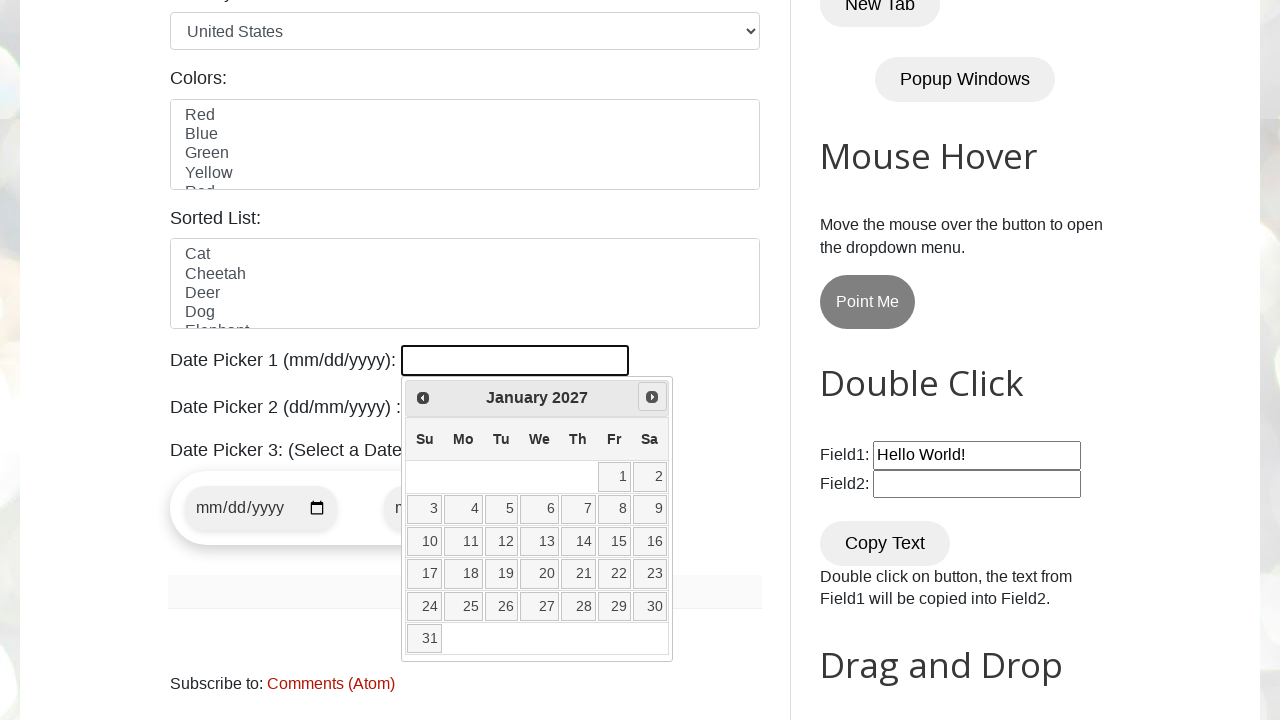

Clicked next button to navigate to next month at (652, 397) on a[title='Next']
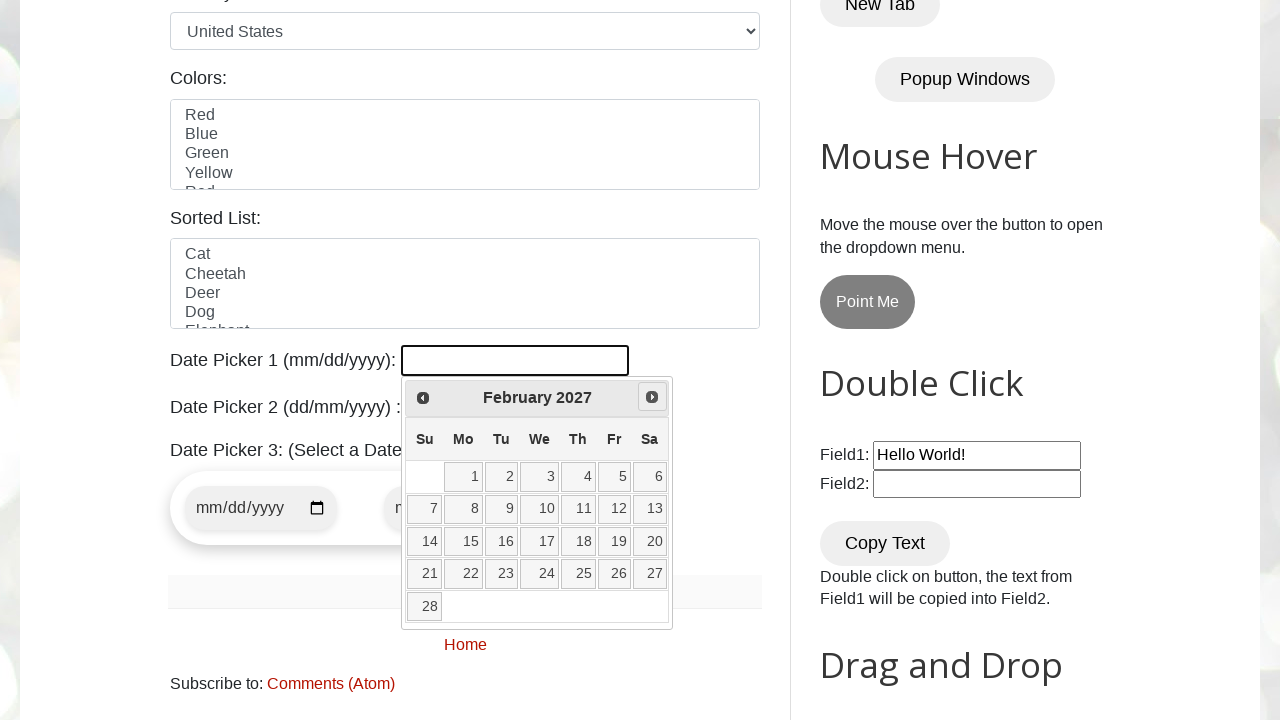

Retrieved current year from date picker
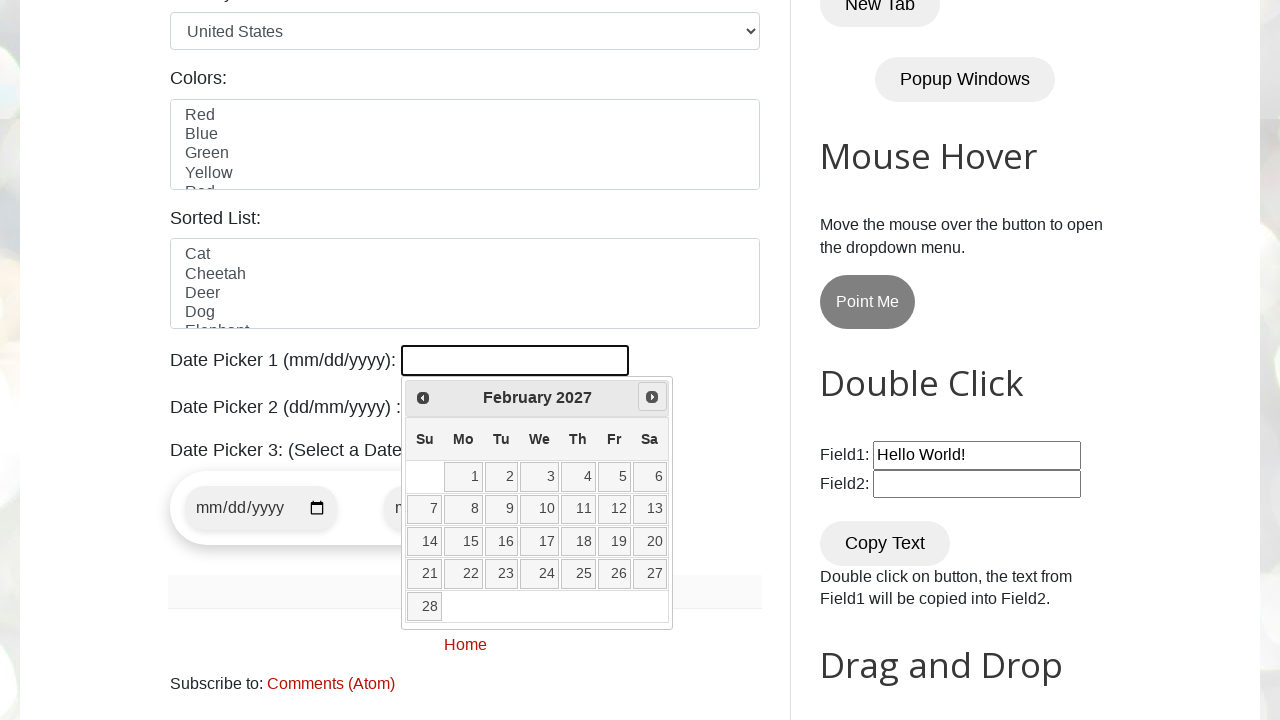

Retrieved current month from date picker
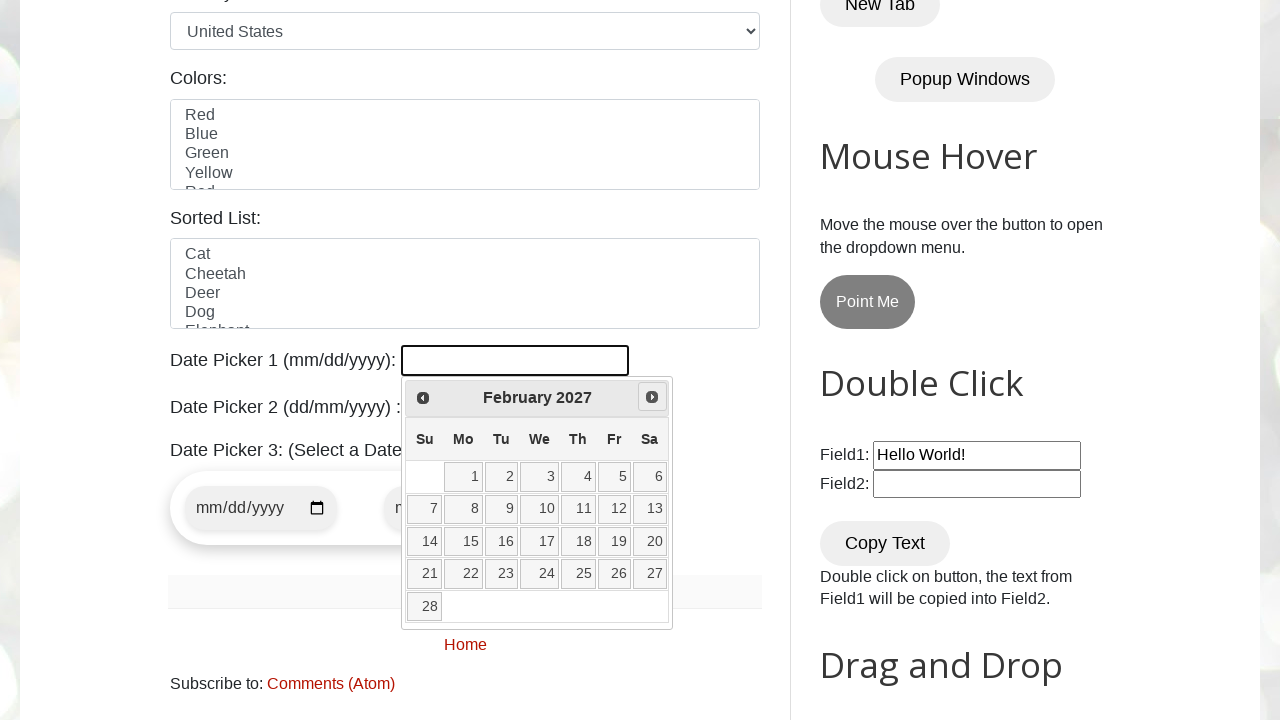

Clicked next button to navigate to next month at (652, 397) on a[title='Next']
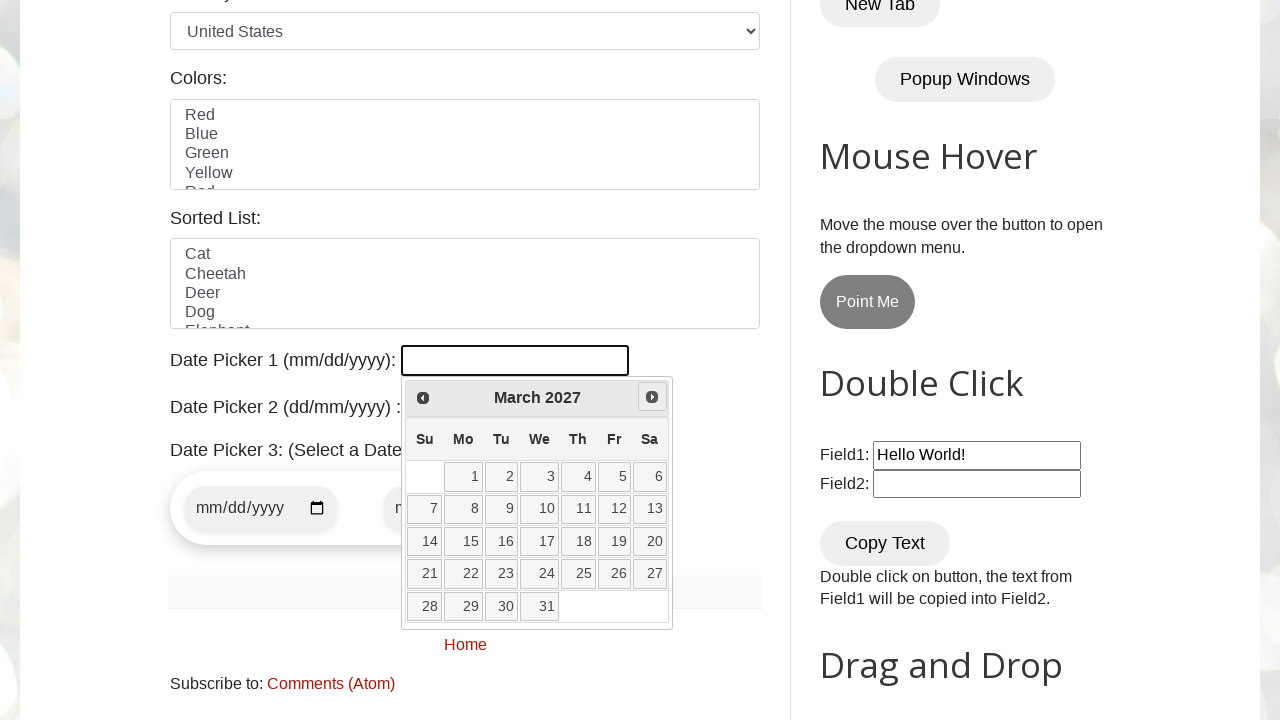

Retrieved current year from date picker
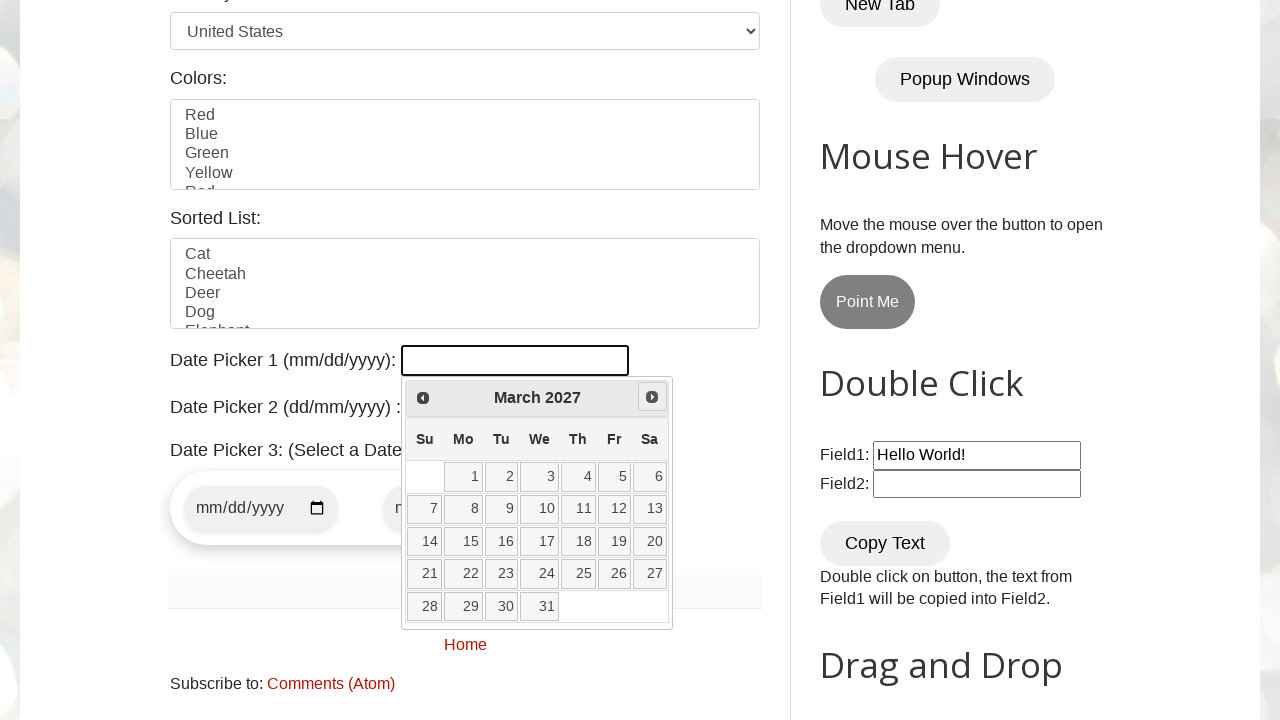

Retrieved current month from date picker
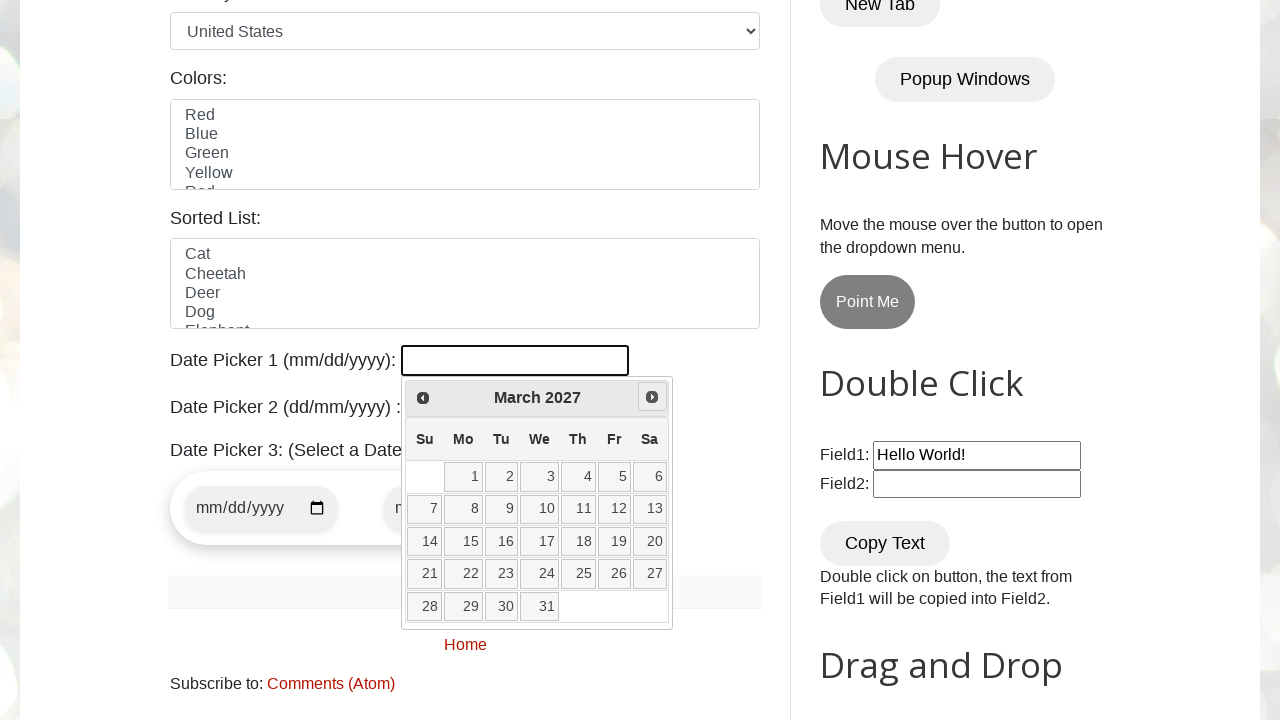

Clicked next button to navigate to next month at (652, 397) on a[title='Next']
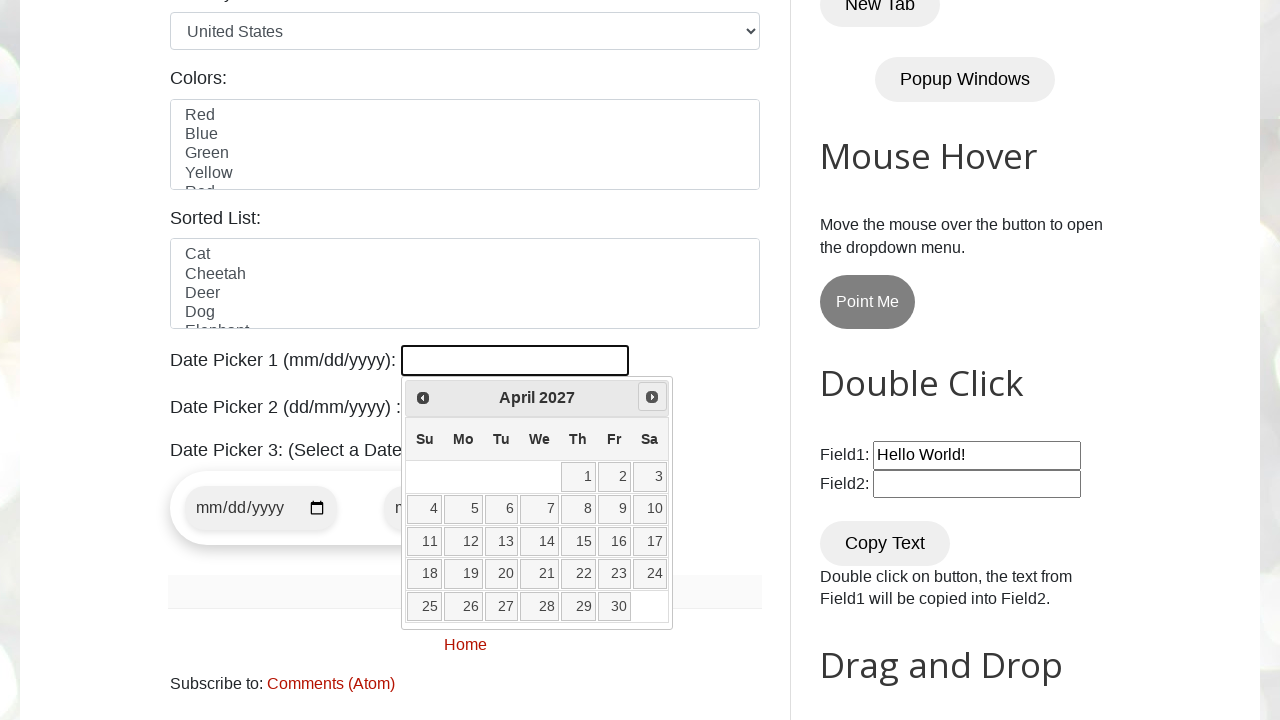

Retrieved current year from date picker
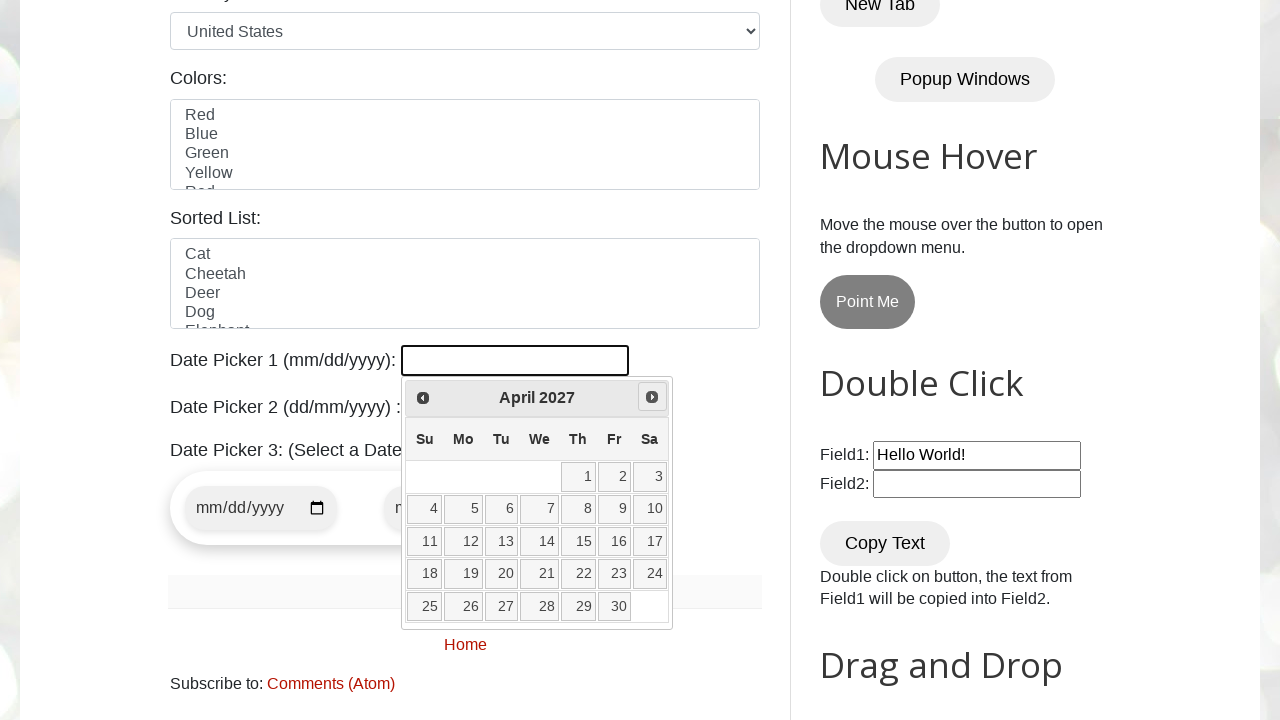

Retrieved current month from date picker
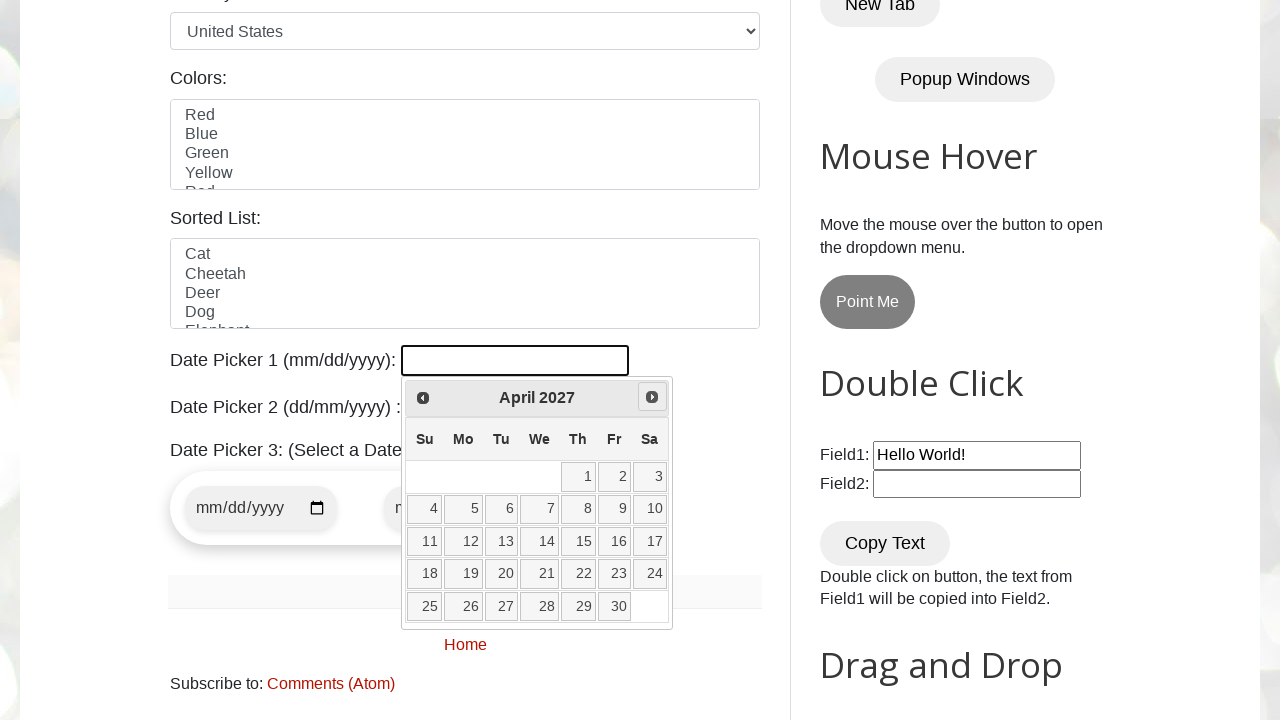

Clicked next button to navigate to next month at (652, 397) on a[title='Next']
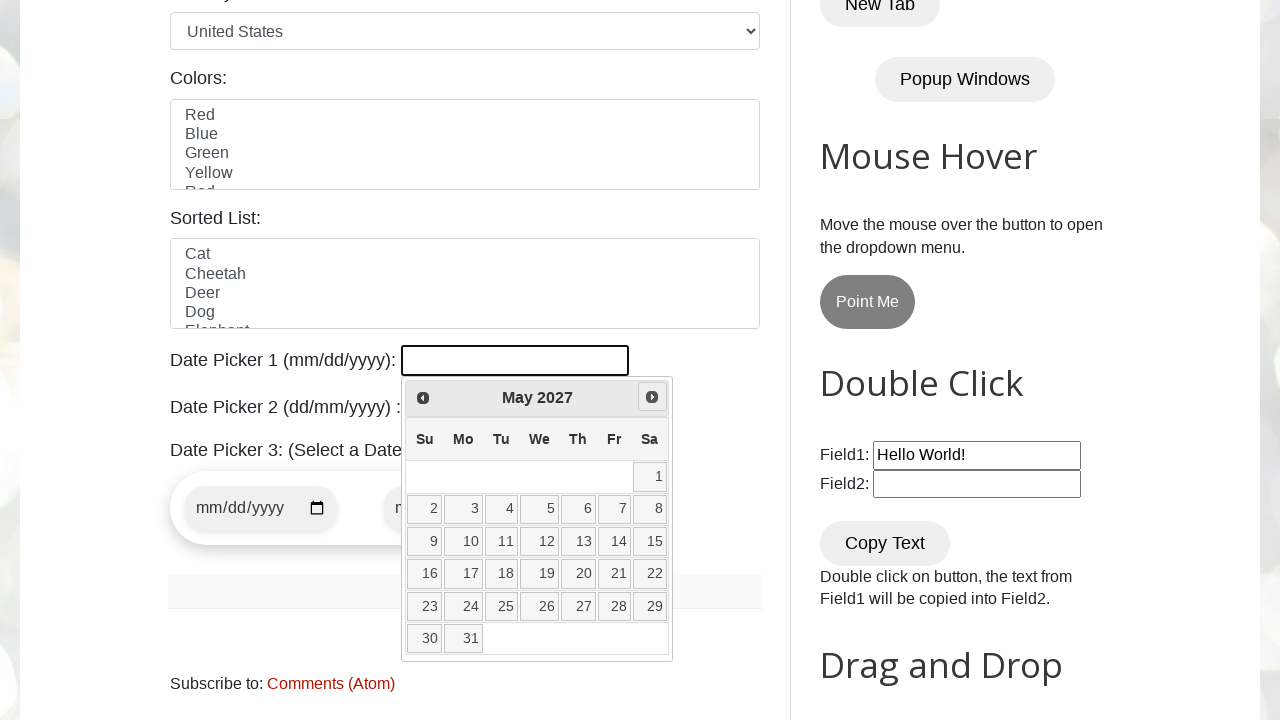

Retrieved current year from date picker
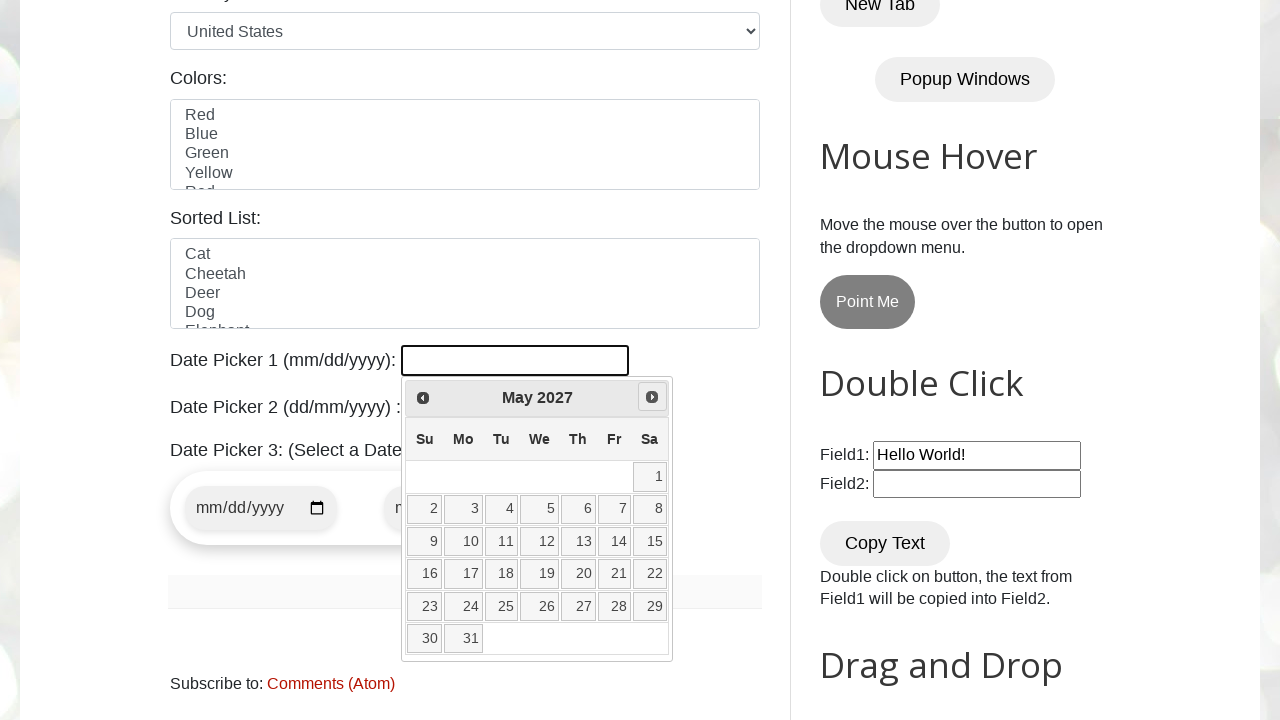

Retrieved current month from date picker
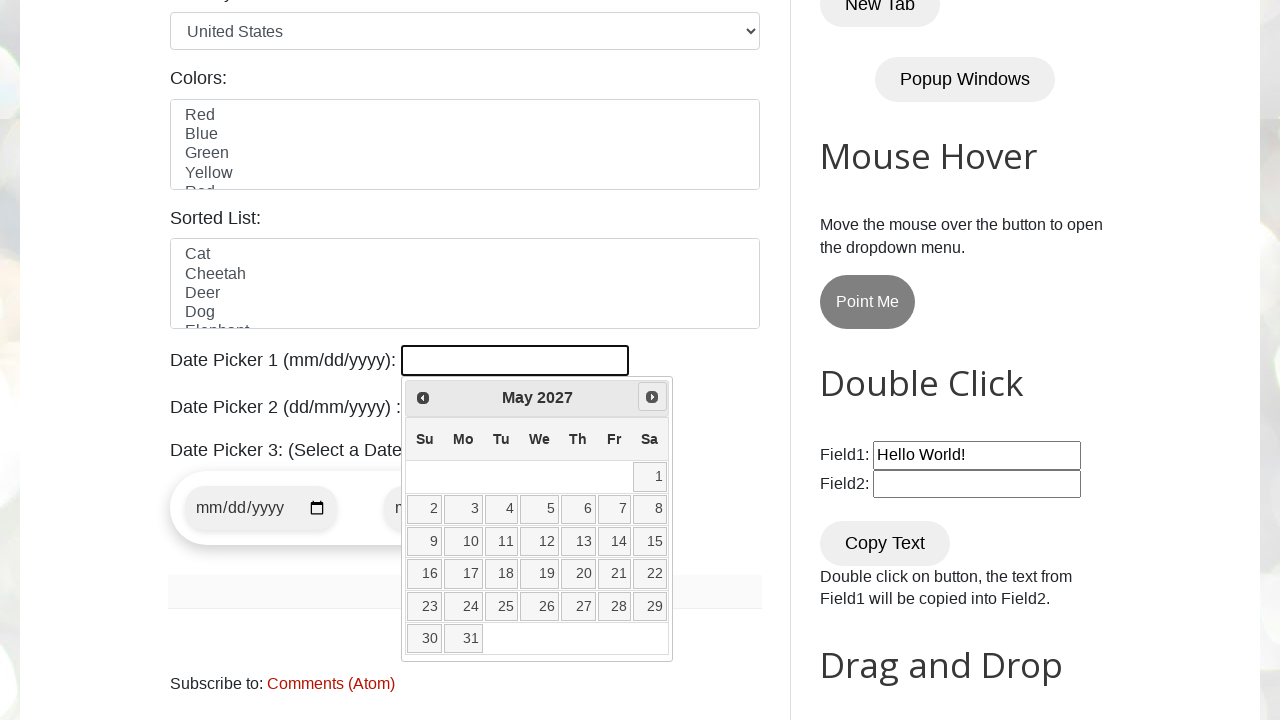

Clicked next button to navigate to next month at (652, 397) on a[title='Next']
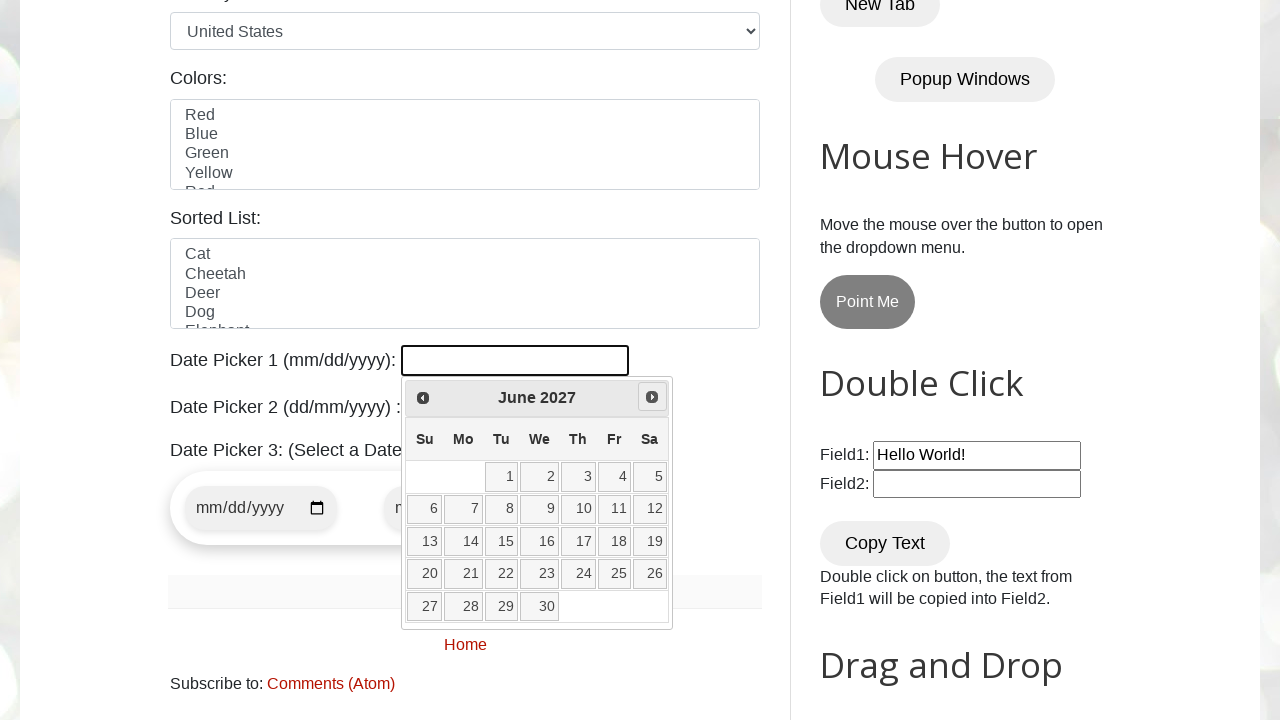

Retrieved current year from date picker
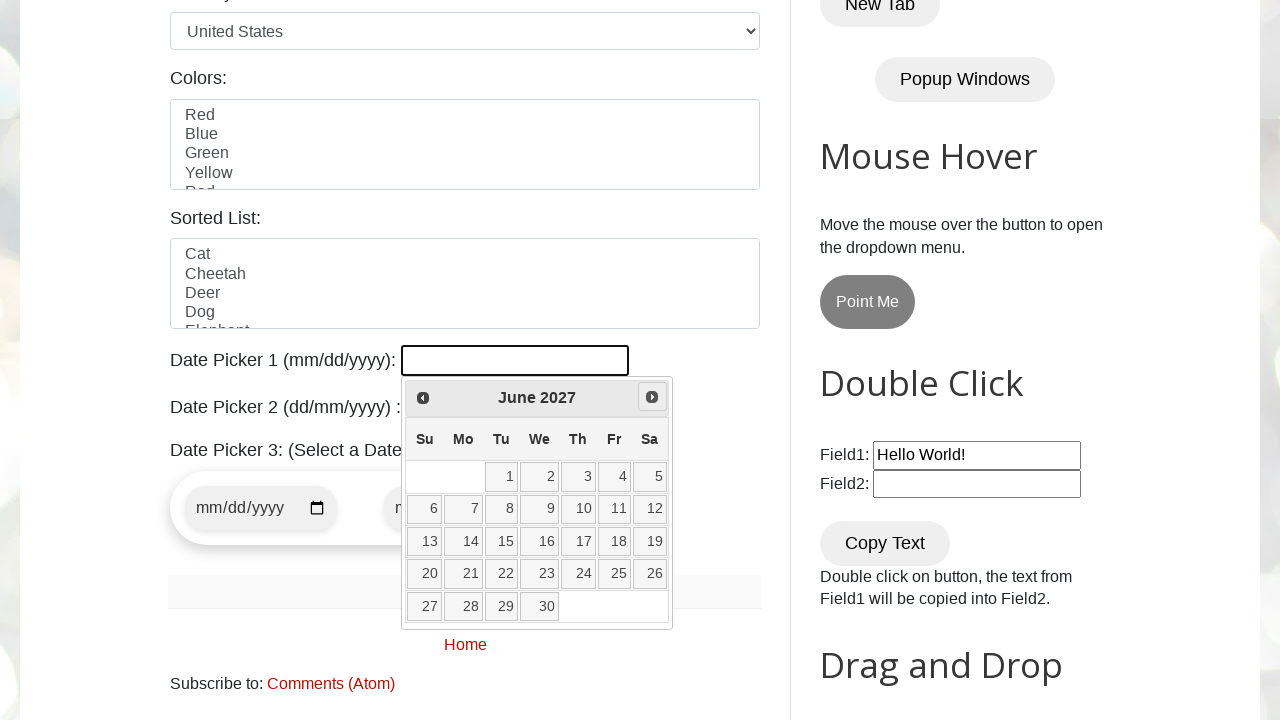

Retrieved current month from date picker
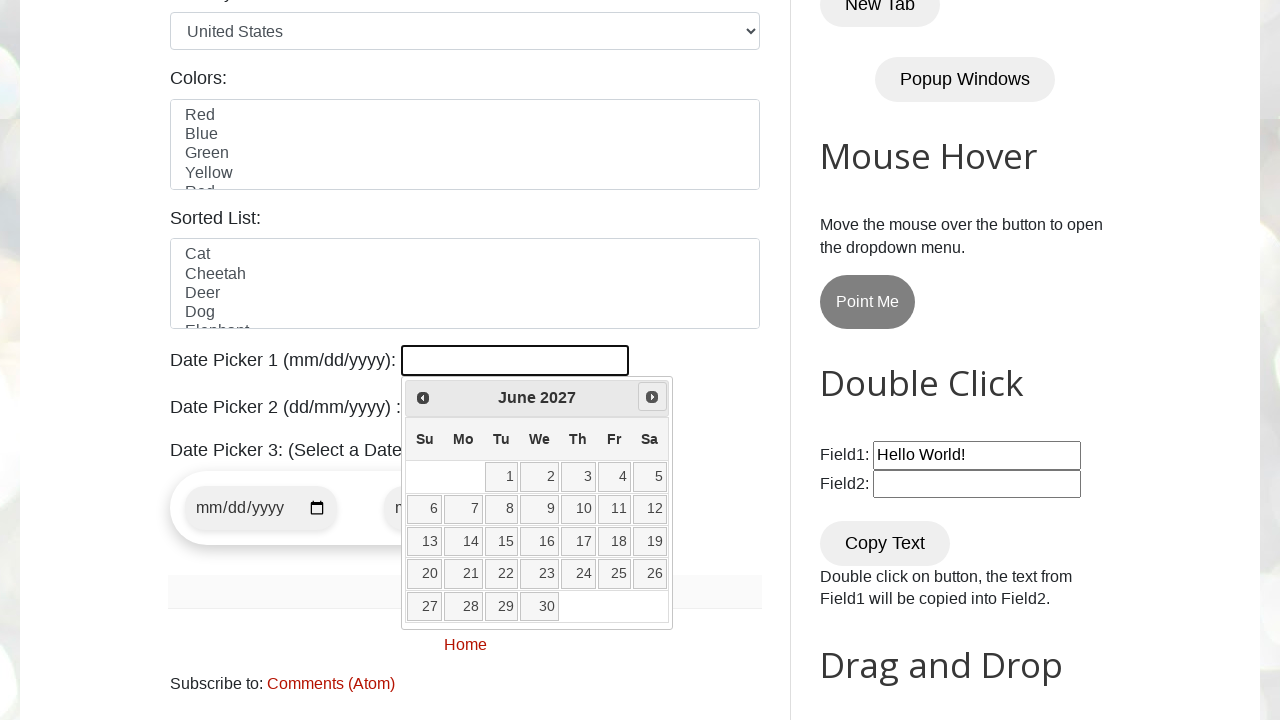

Reached target date: June 2027
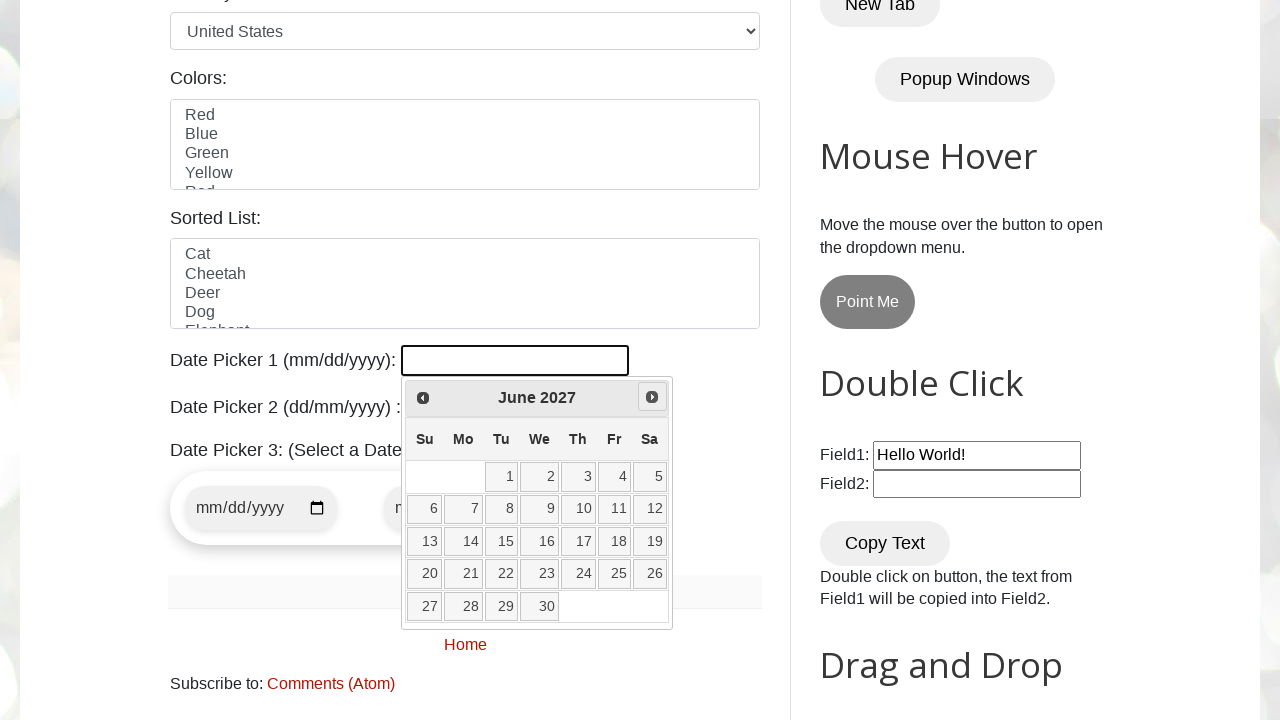

Retrieved all available day elements from calendar
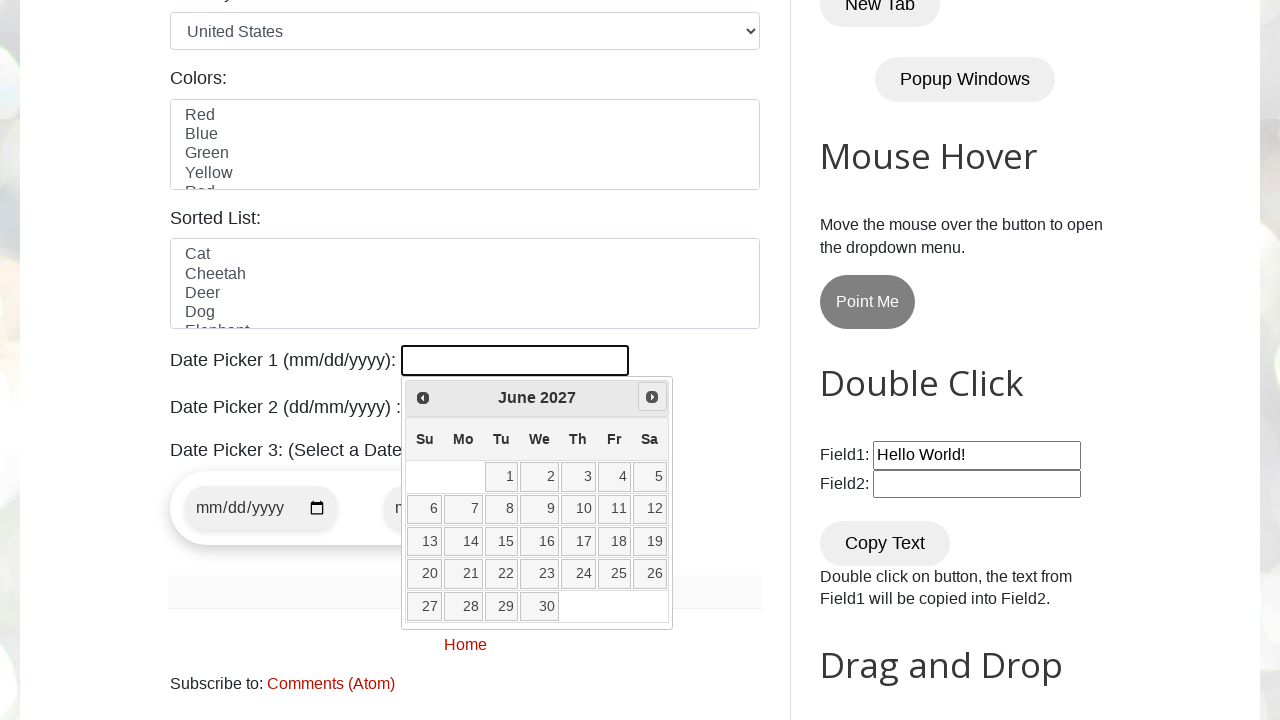

Selected day 10 from the calendar at (578, 509) on a[class='ui-state-default'] >> nth=9
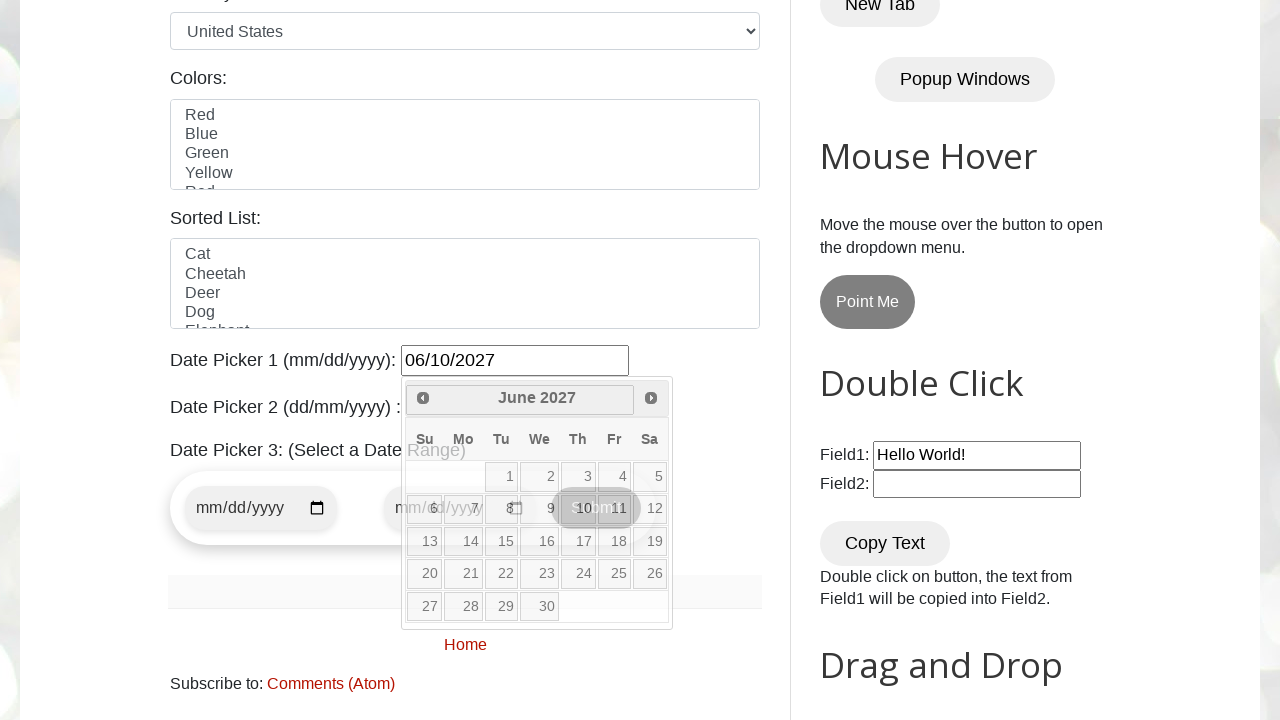

Waited for date selection to complete
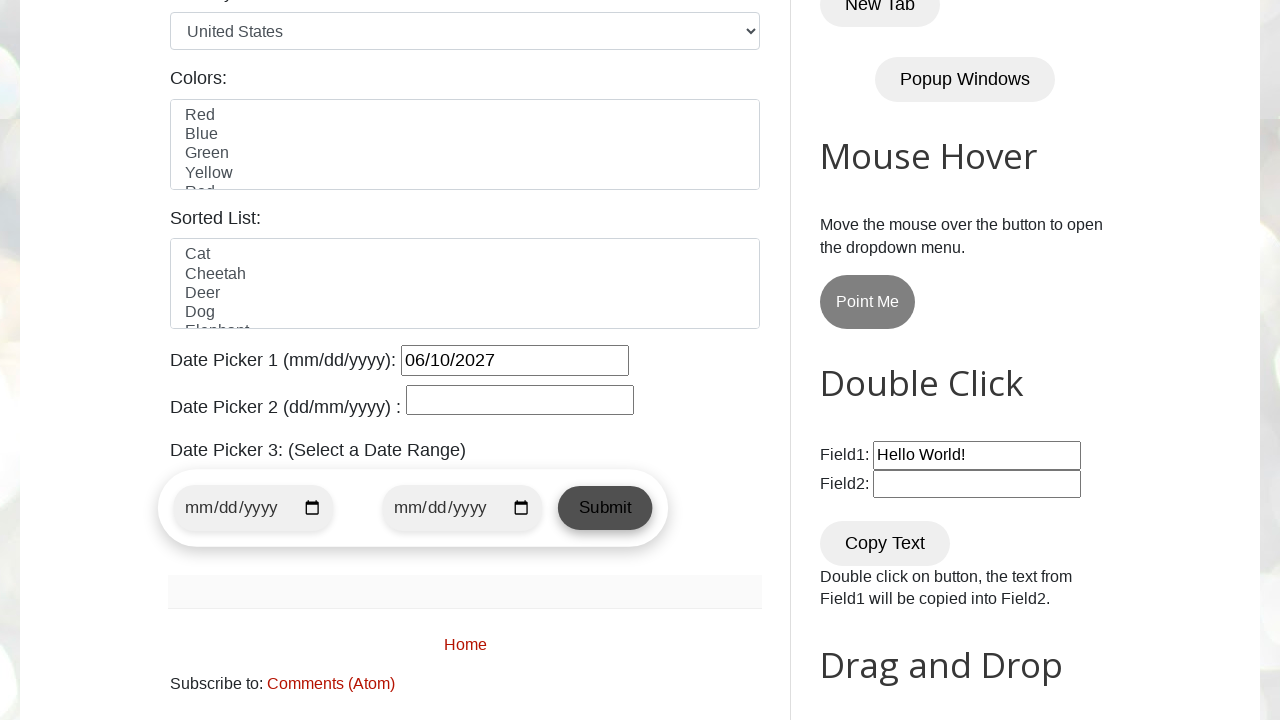

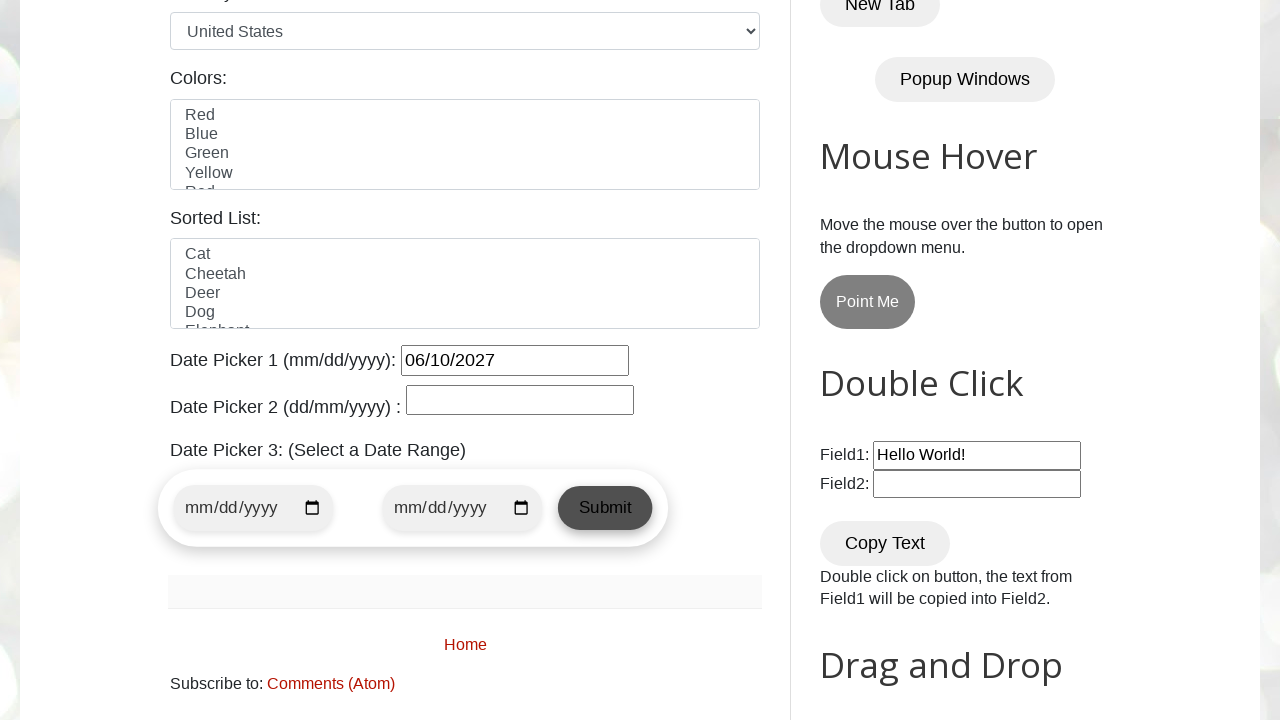